Tests complete checkout flow by searching for Cashews, adding to cart, and proceeding through checkout to place order

Starting URL: https://rahulshettyacademy.com/seleniumPractise/#/

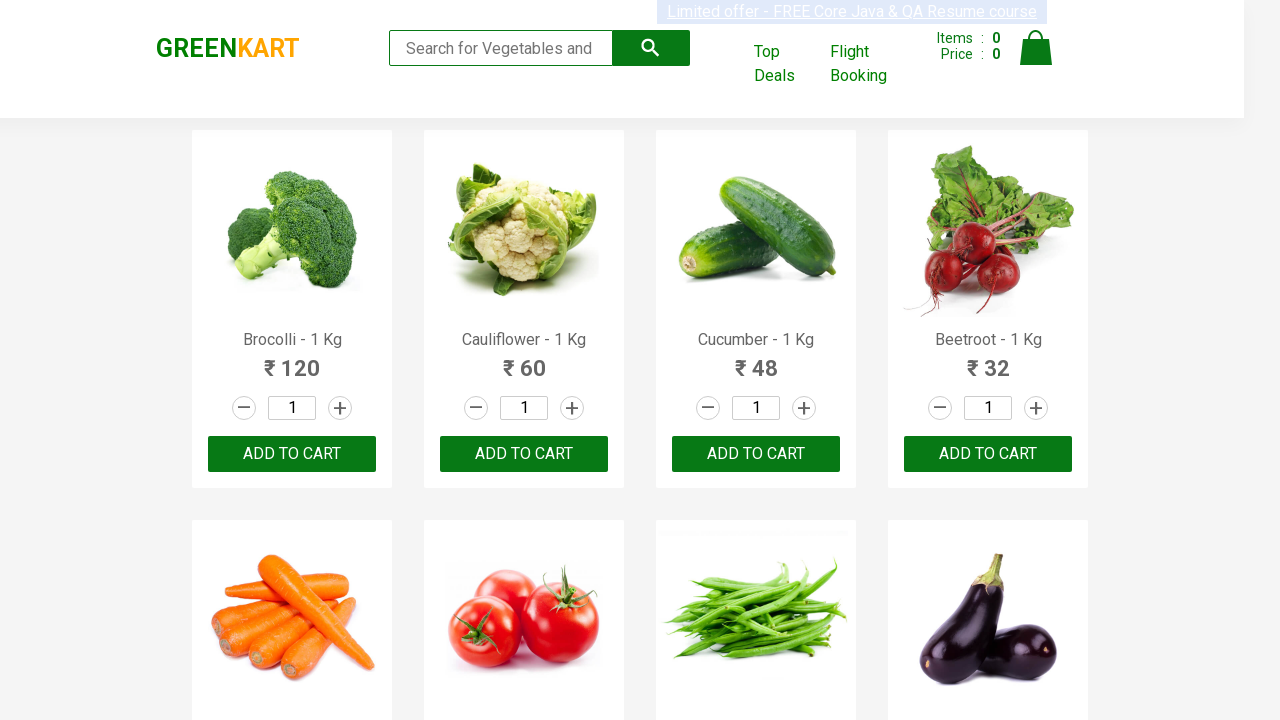

Waited 2 seconds for page to load
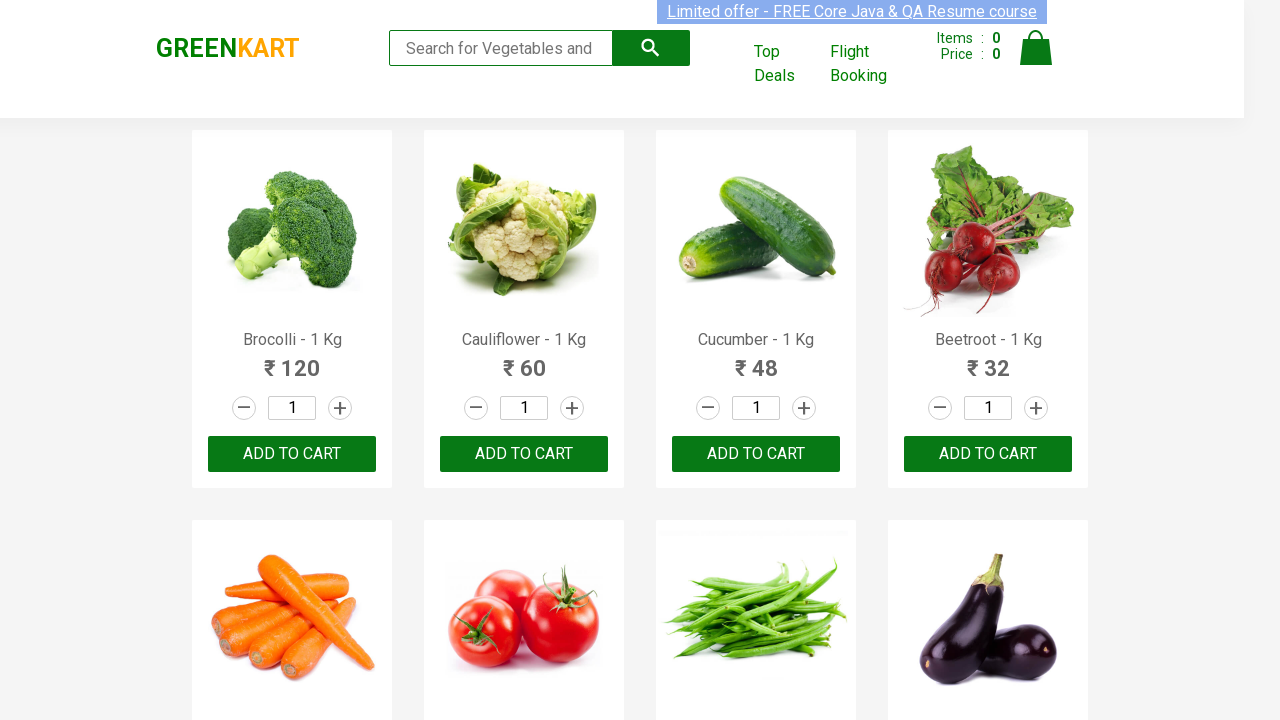

Verified GREENKART brand text is displayed
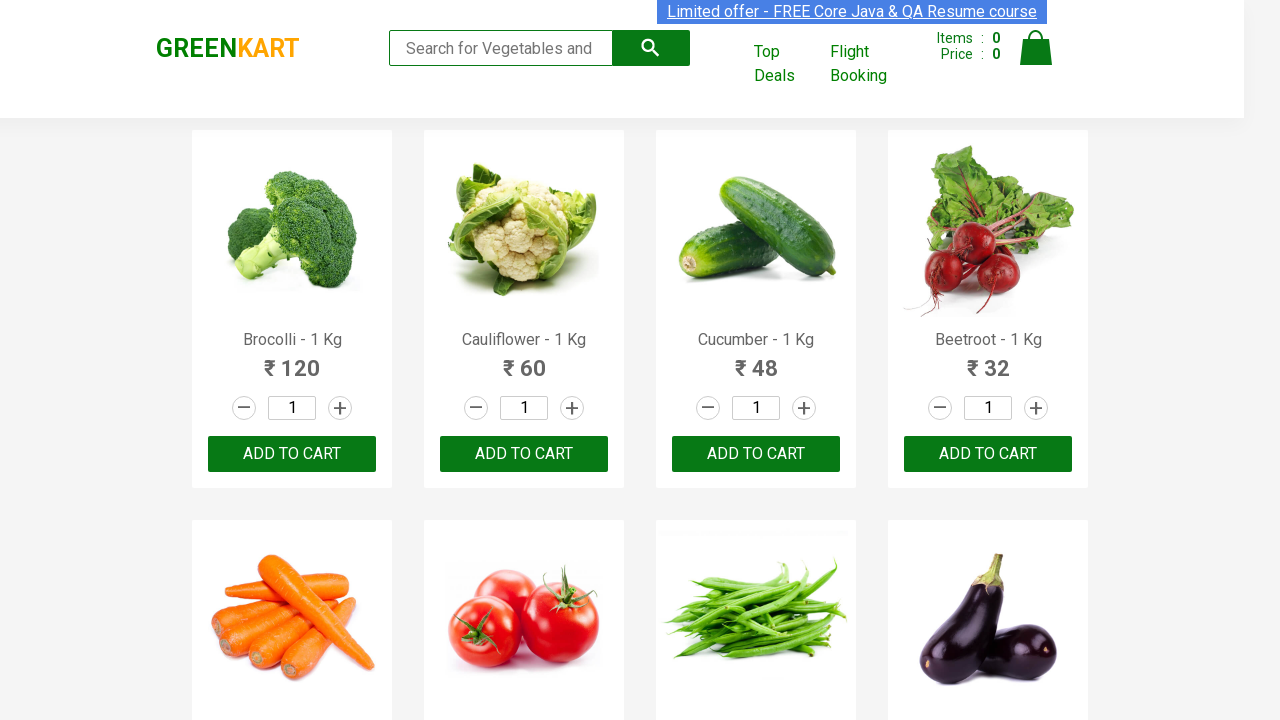

Retrieved all product elements from the page
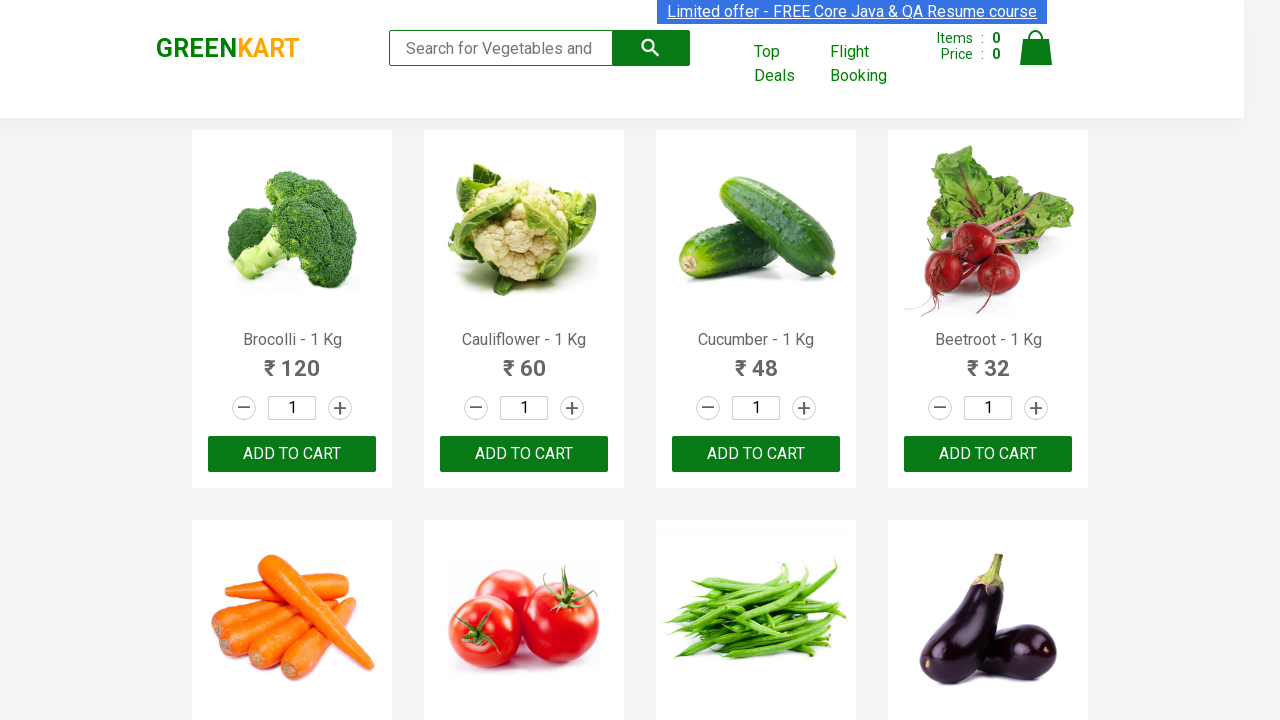

Found product: Brocolli - 1 Kg
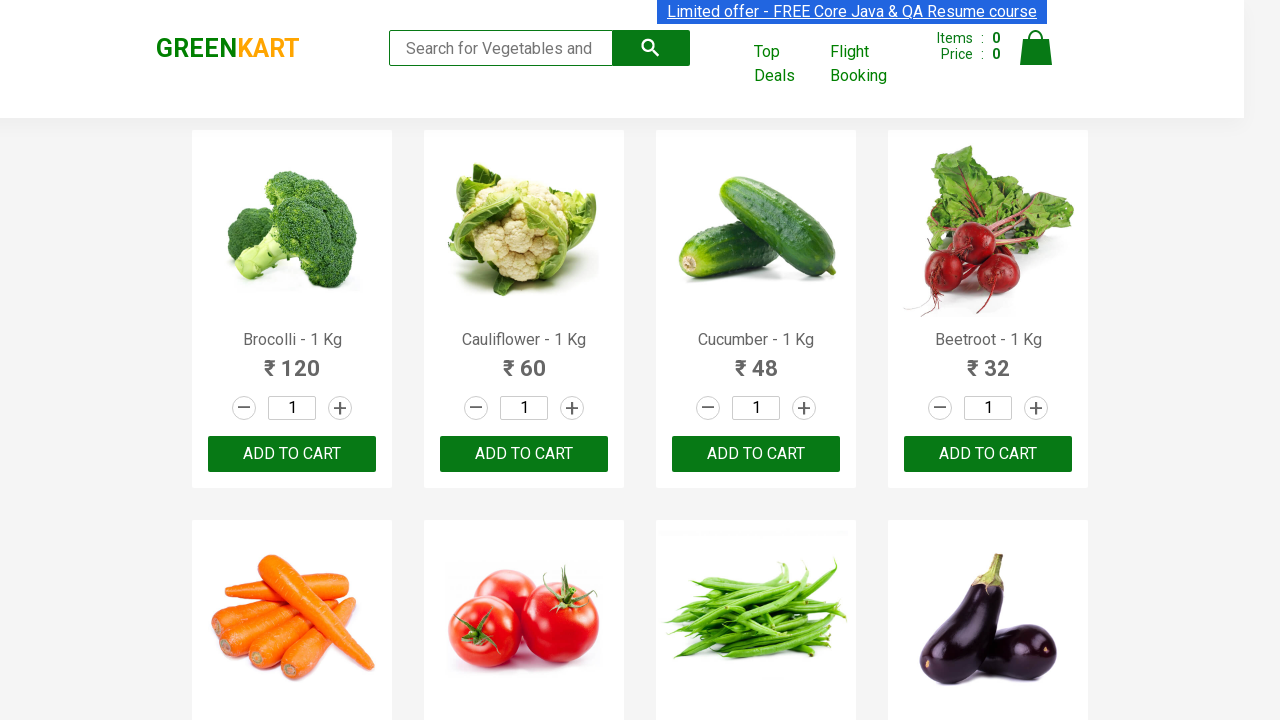

Found product: Cauliflower - 1 Kg
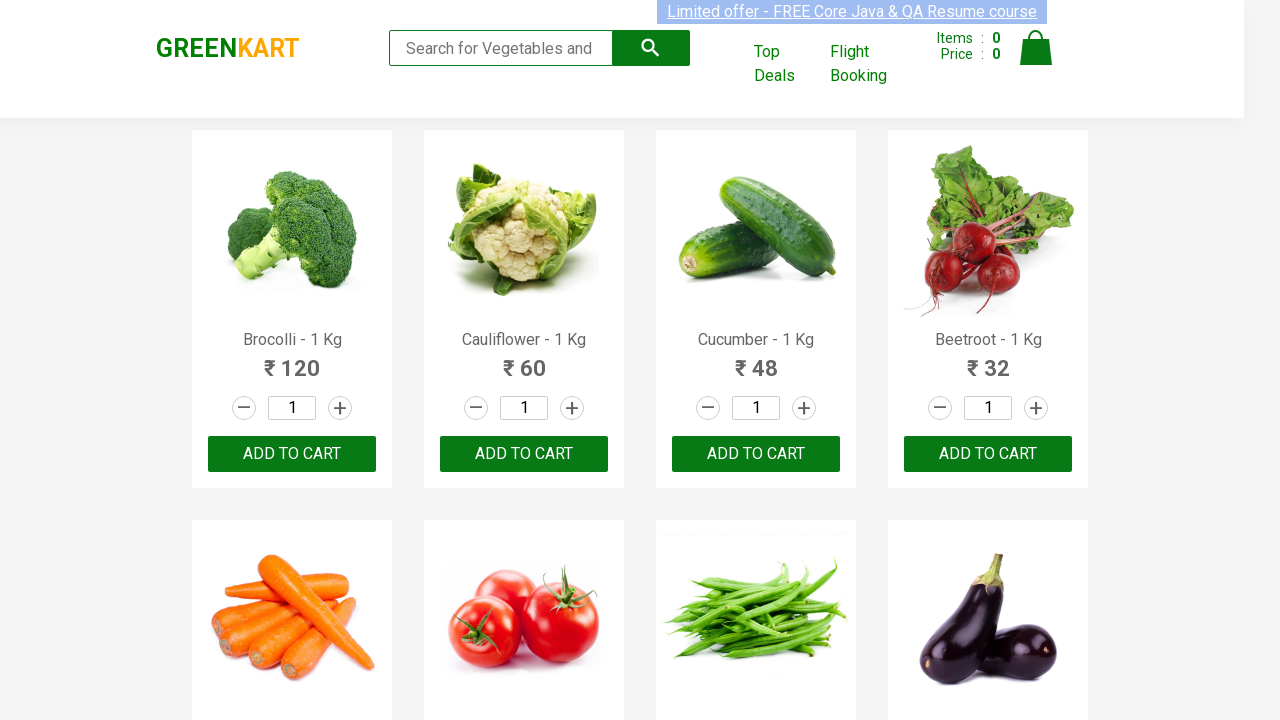

Found product: Cucumber - 1 Kg
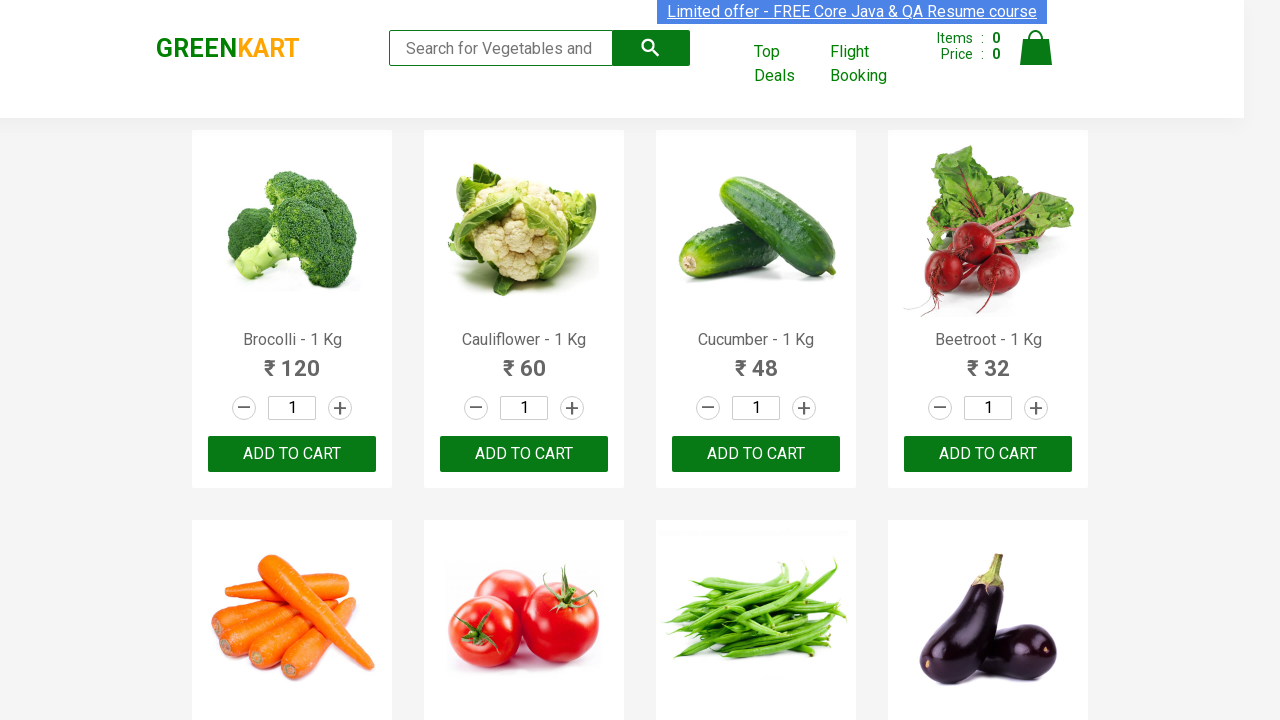

Found product: Beetroot - 1 Kg
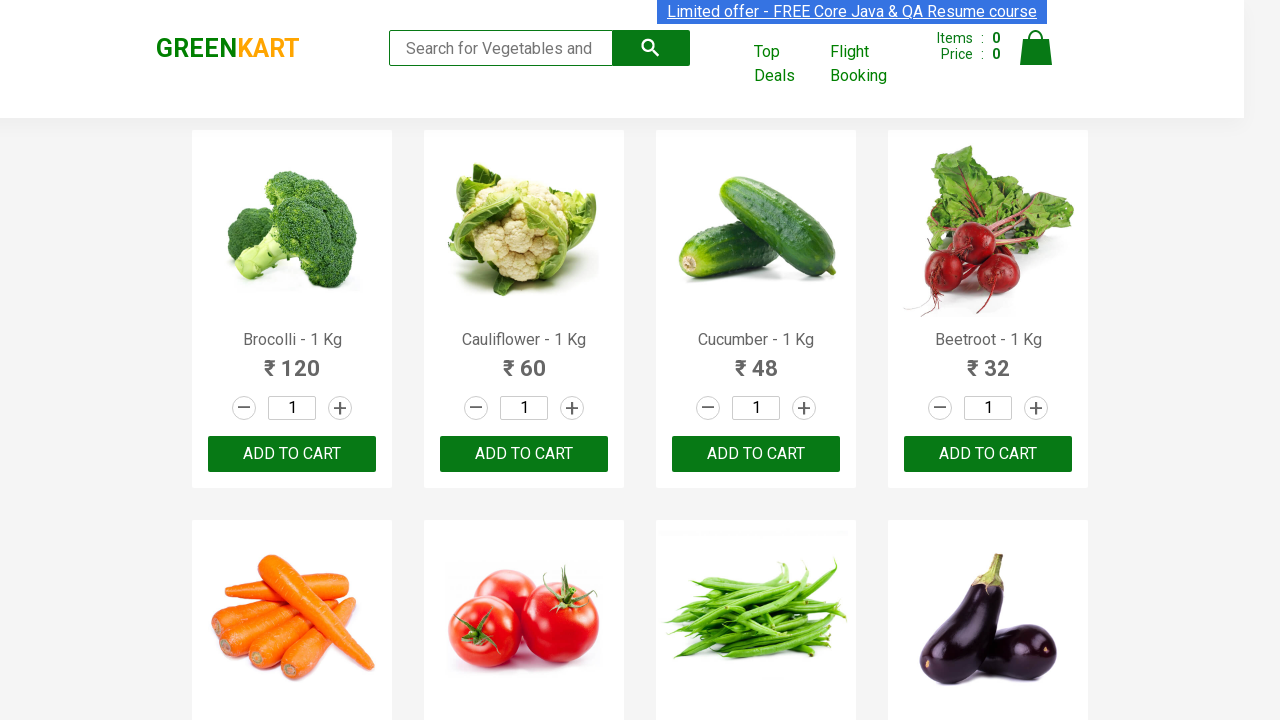

Found product: Carrot - 1 Kg
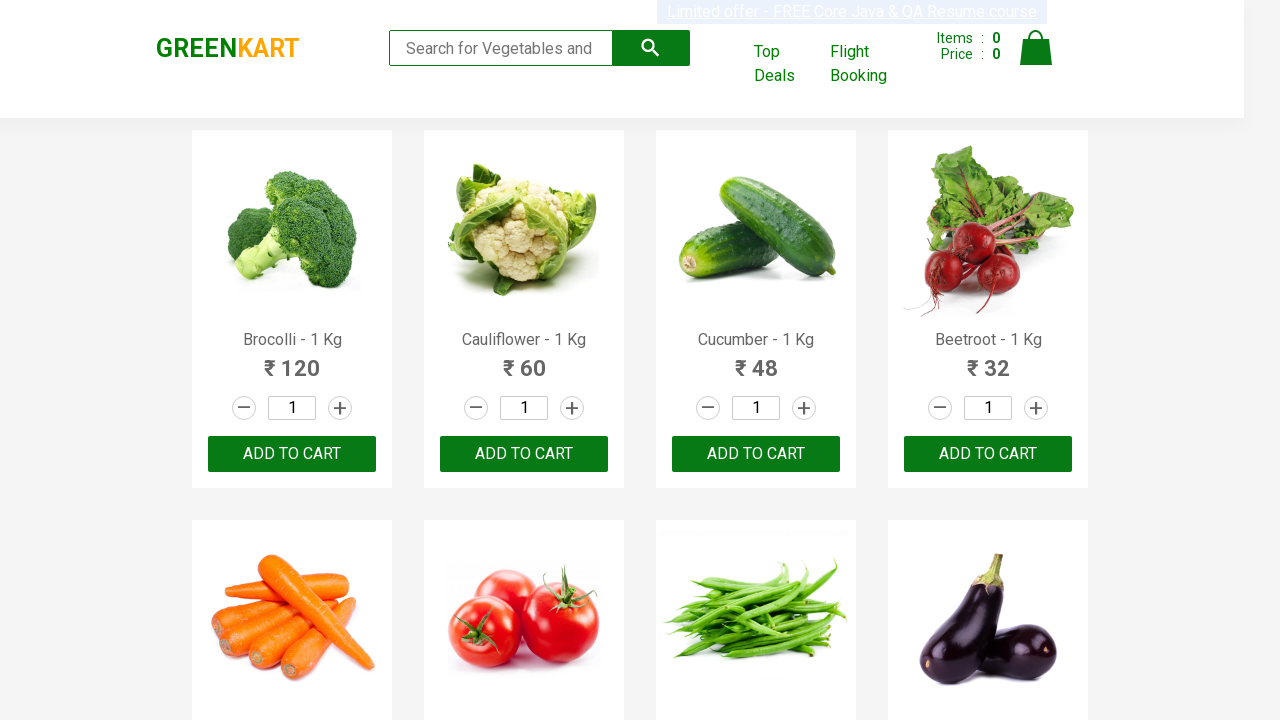

Found product: Tomato - 1 Kg
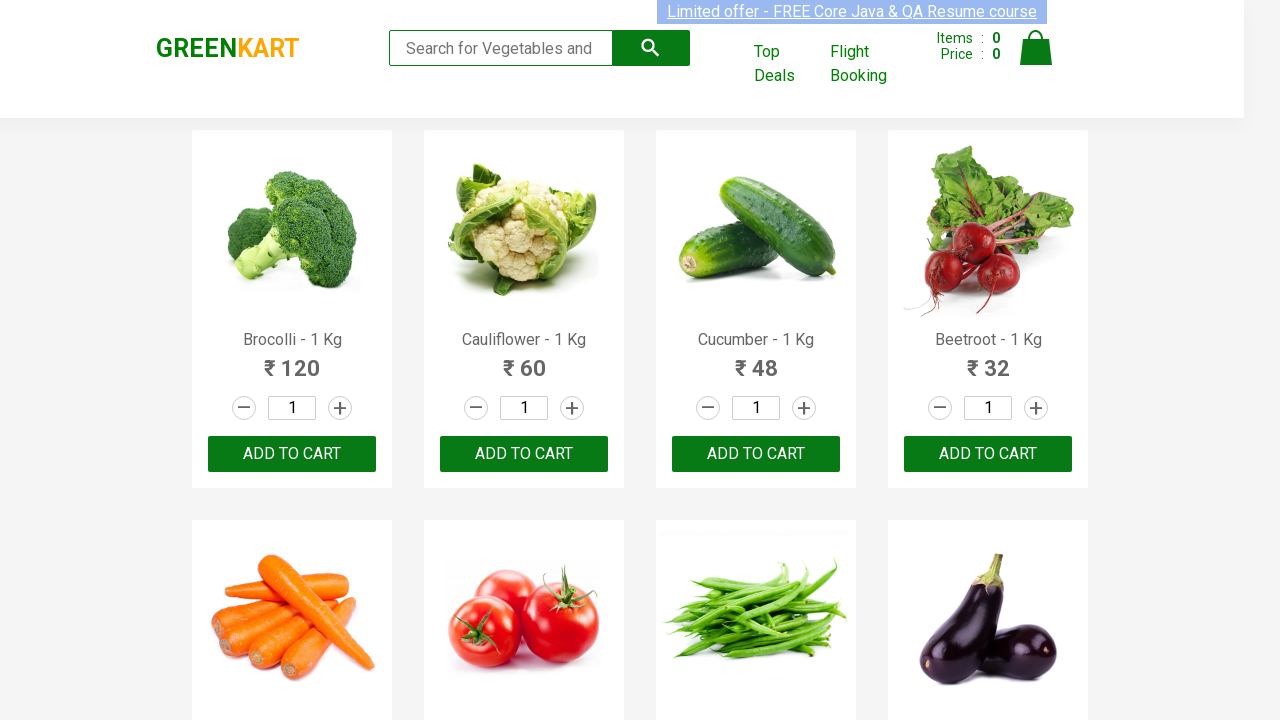

Found product: Beans - 1 Kg
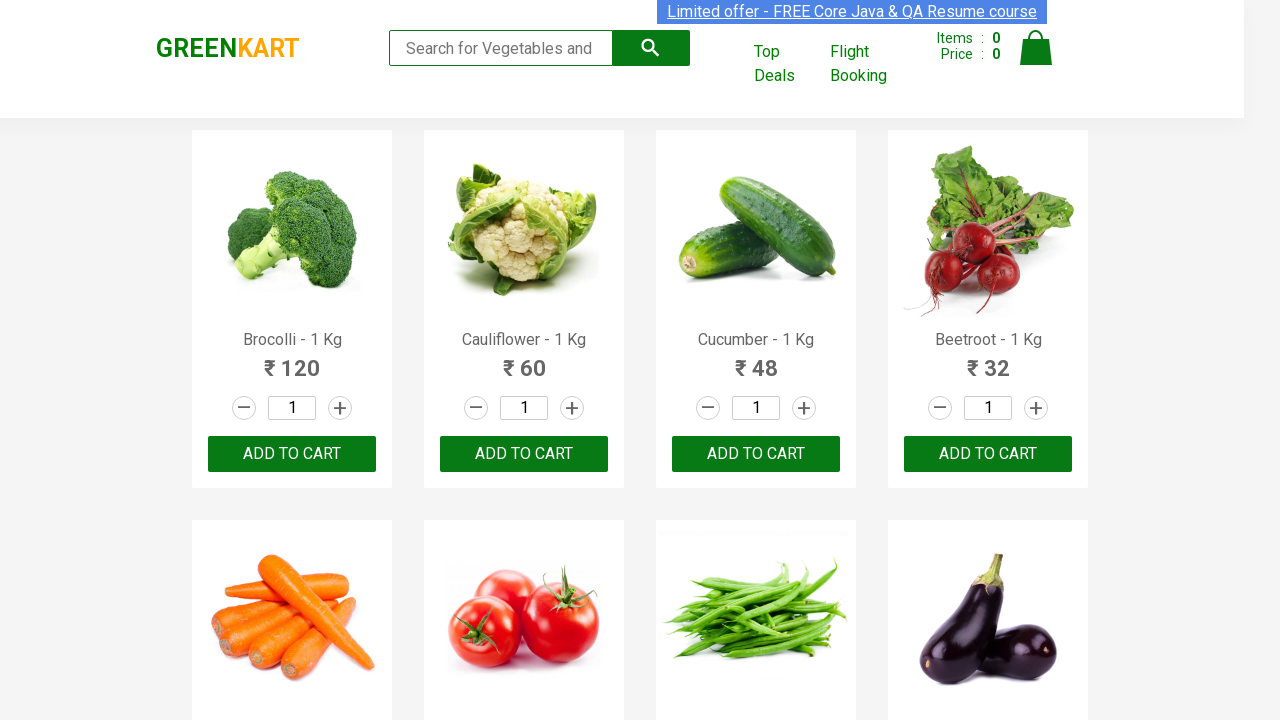

Found product: Brinjal - 1 Kg
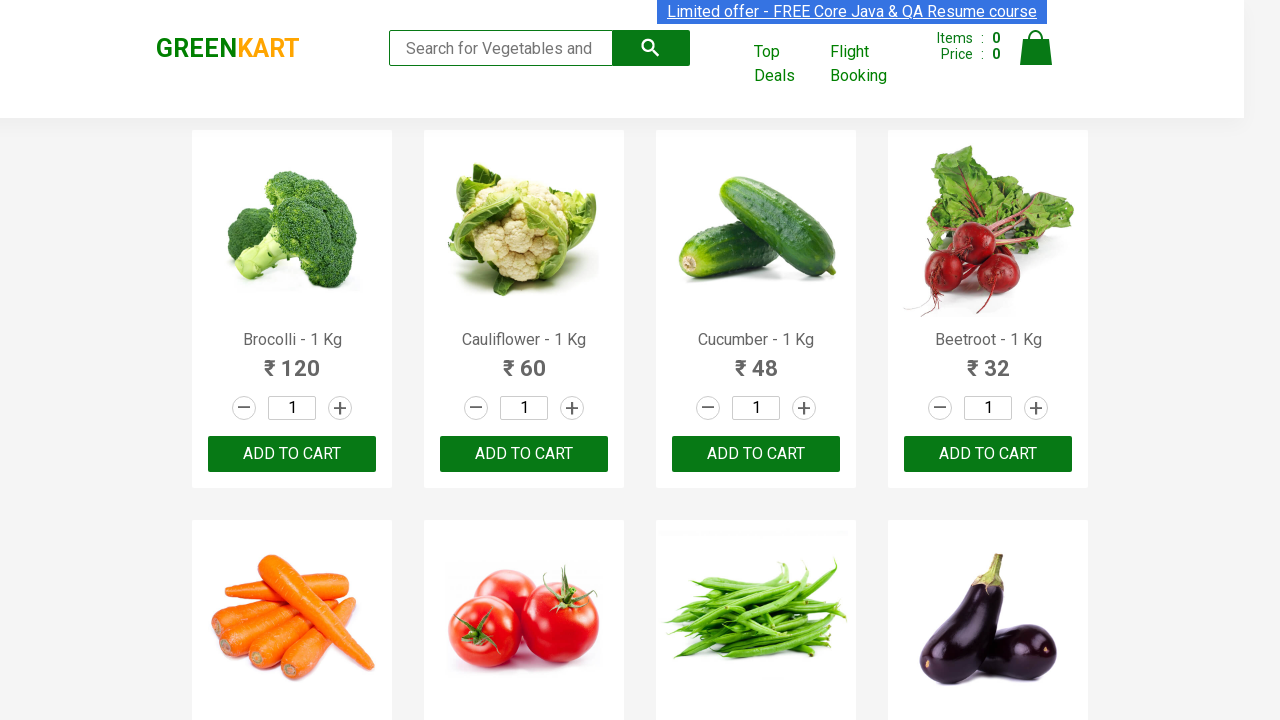

Found product: Capsicum
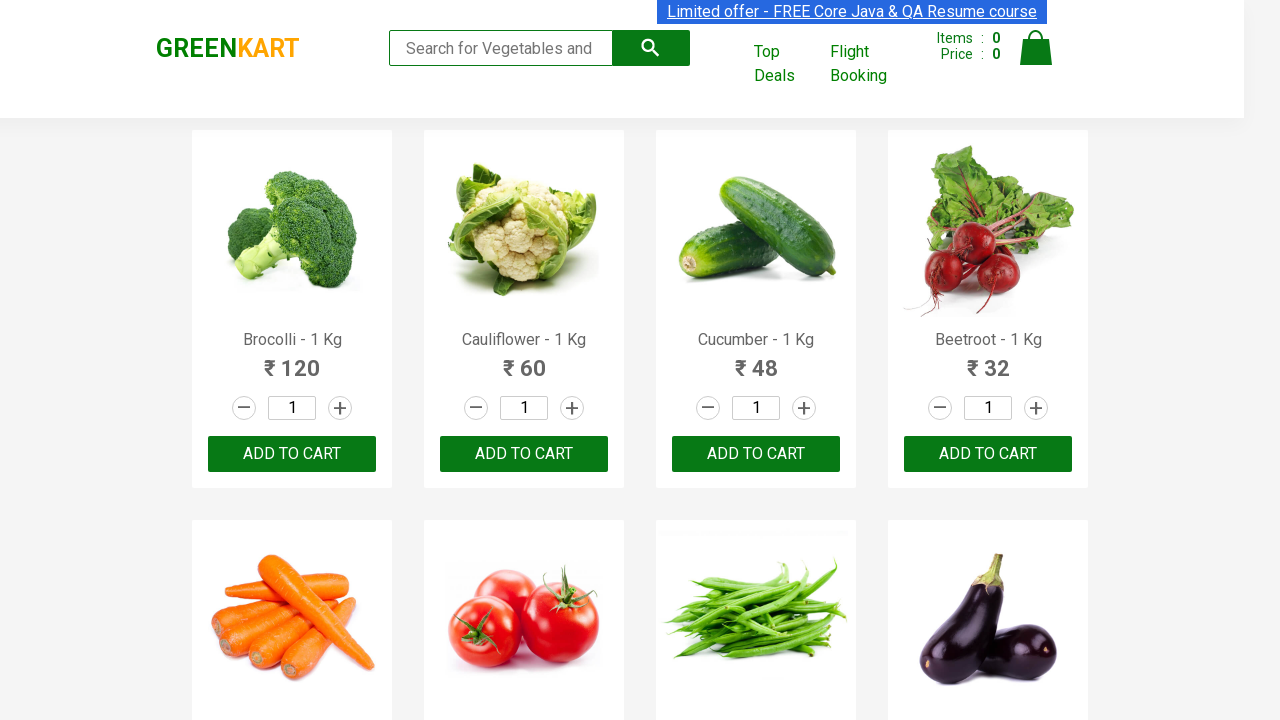

Found product: Mushroom - 1 Kg
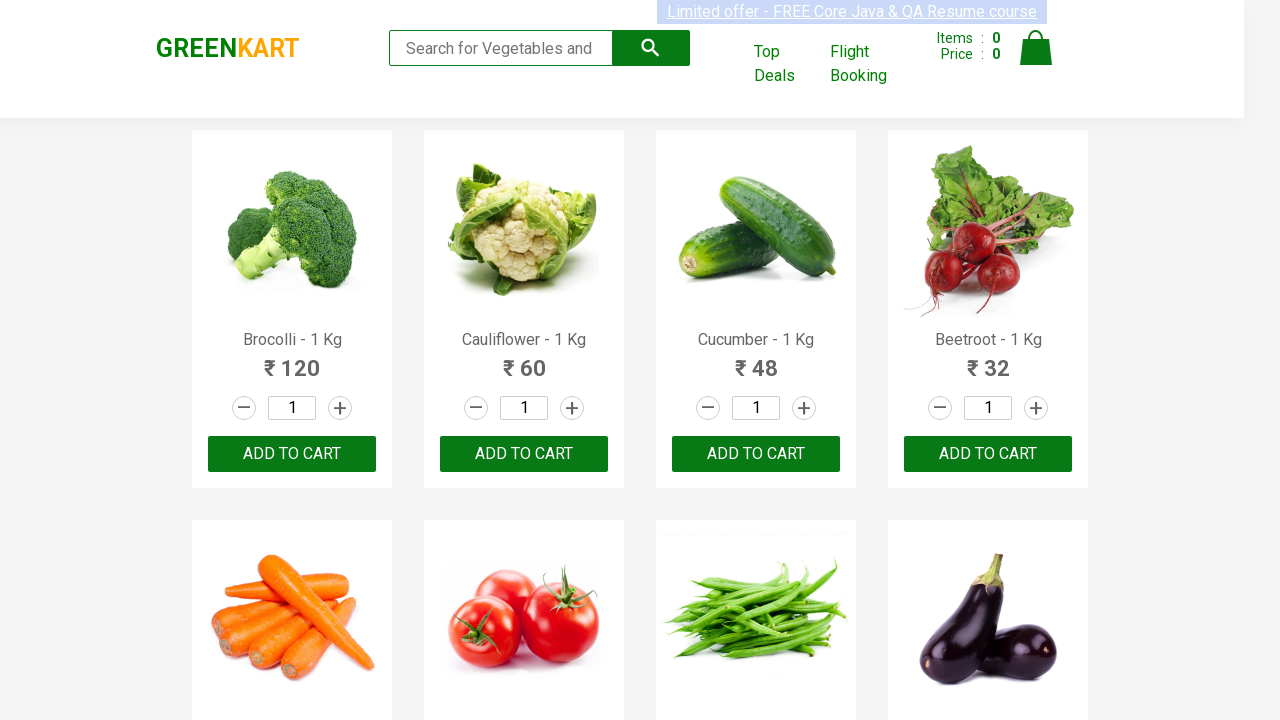

Found product: Potato - 1 Kg
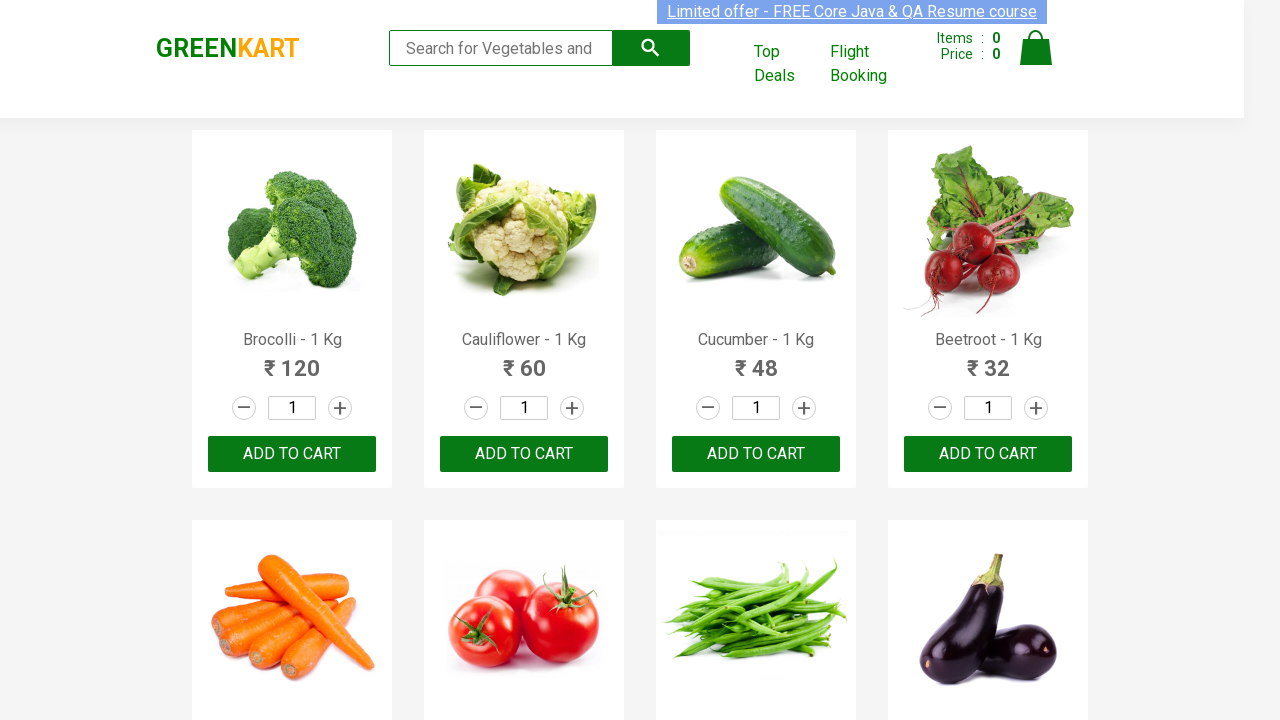

Found product: Pumpkin - 1 Kg
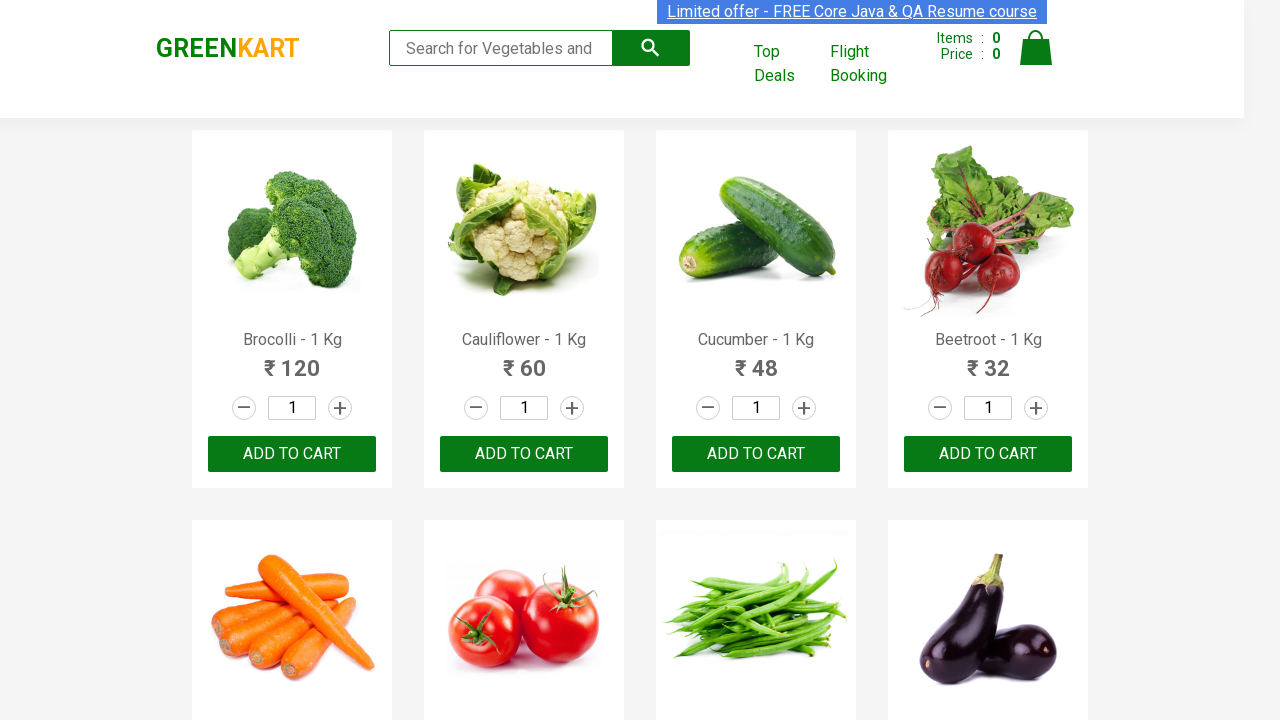

Found product: Corn - 1 Kg
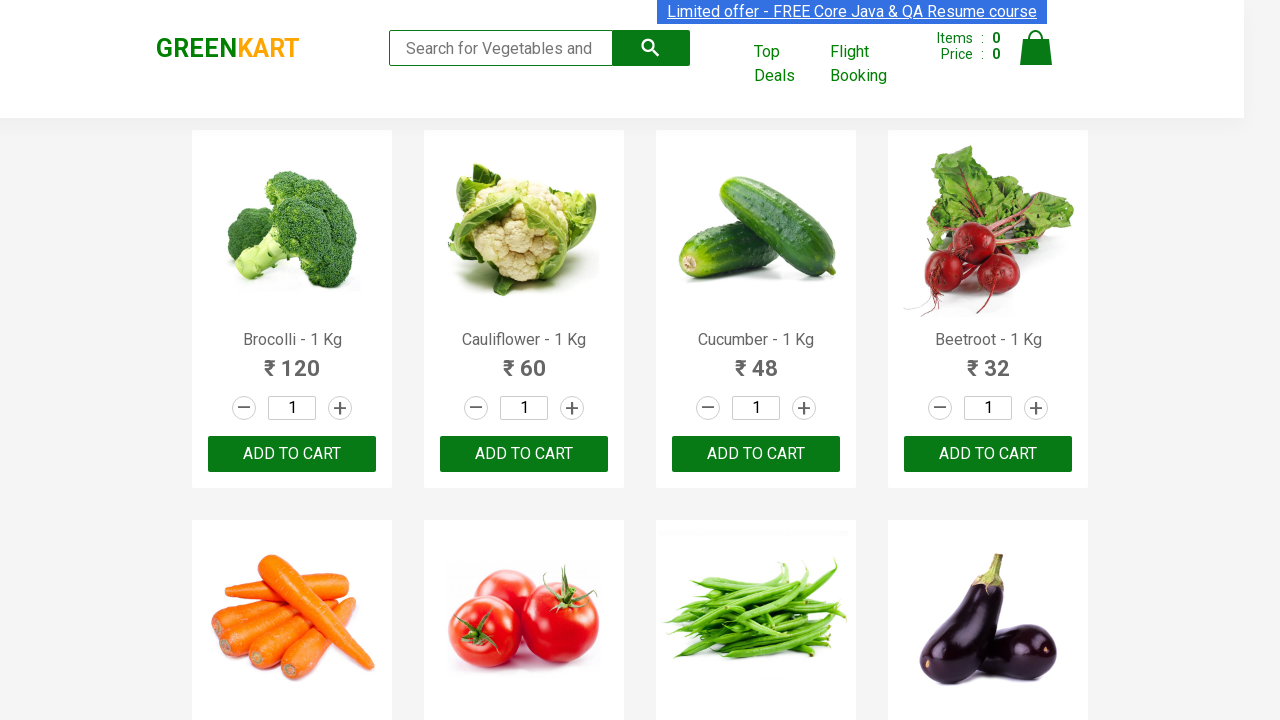

Found product: Onion - 1 Kg
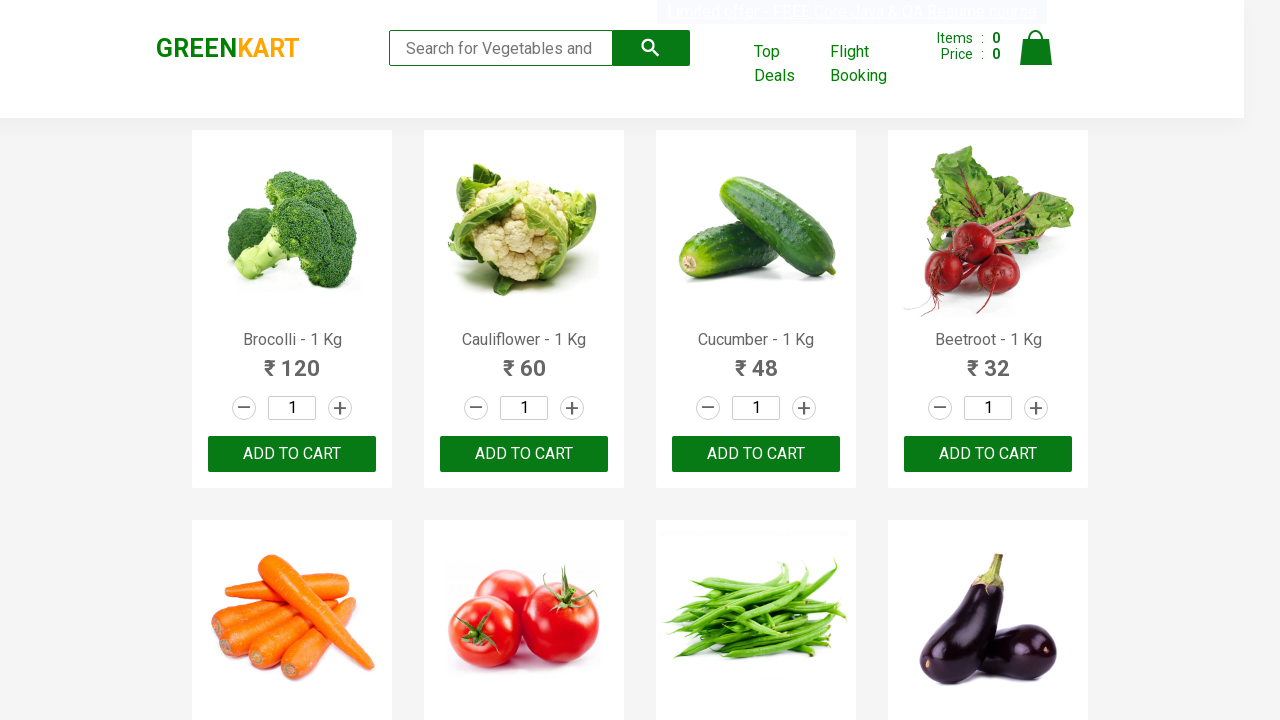

Found product: Apple - 1 Kg
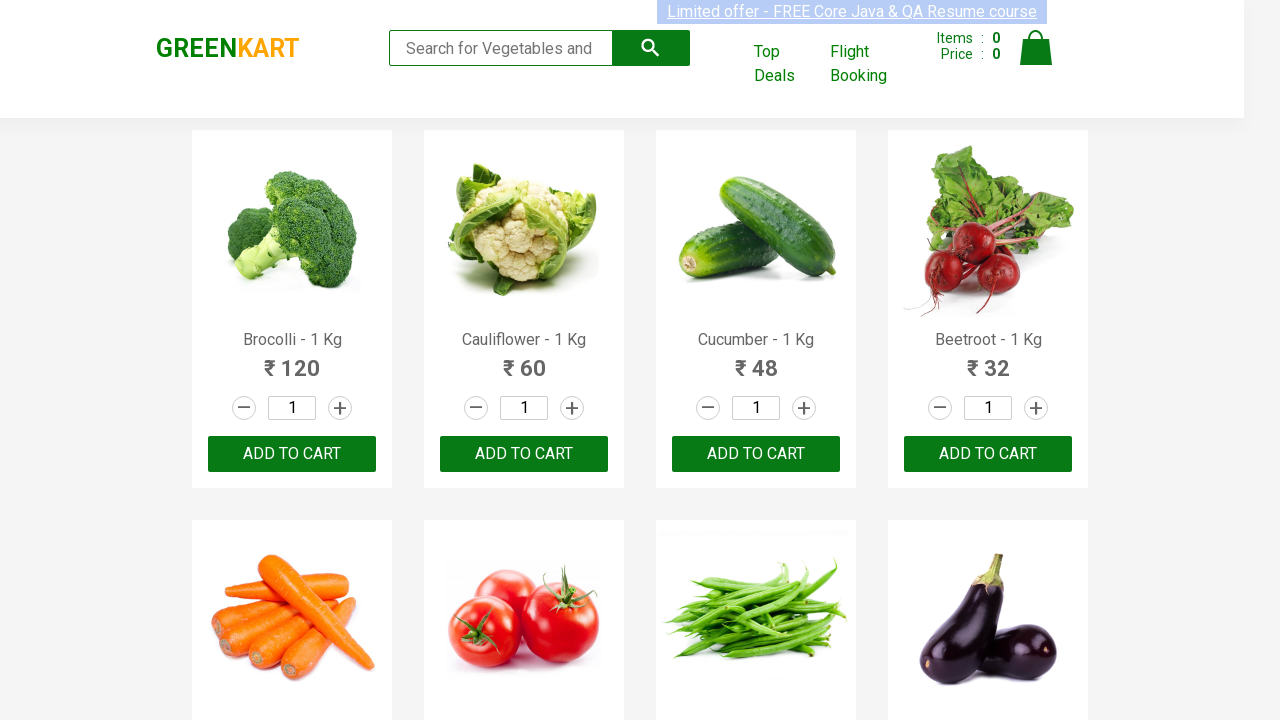

Found product: Banana - 1 Kg
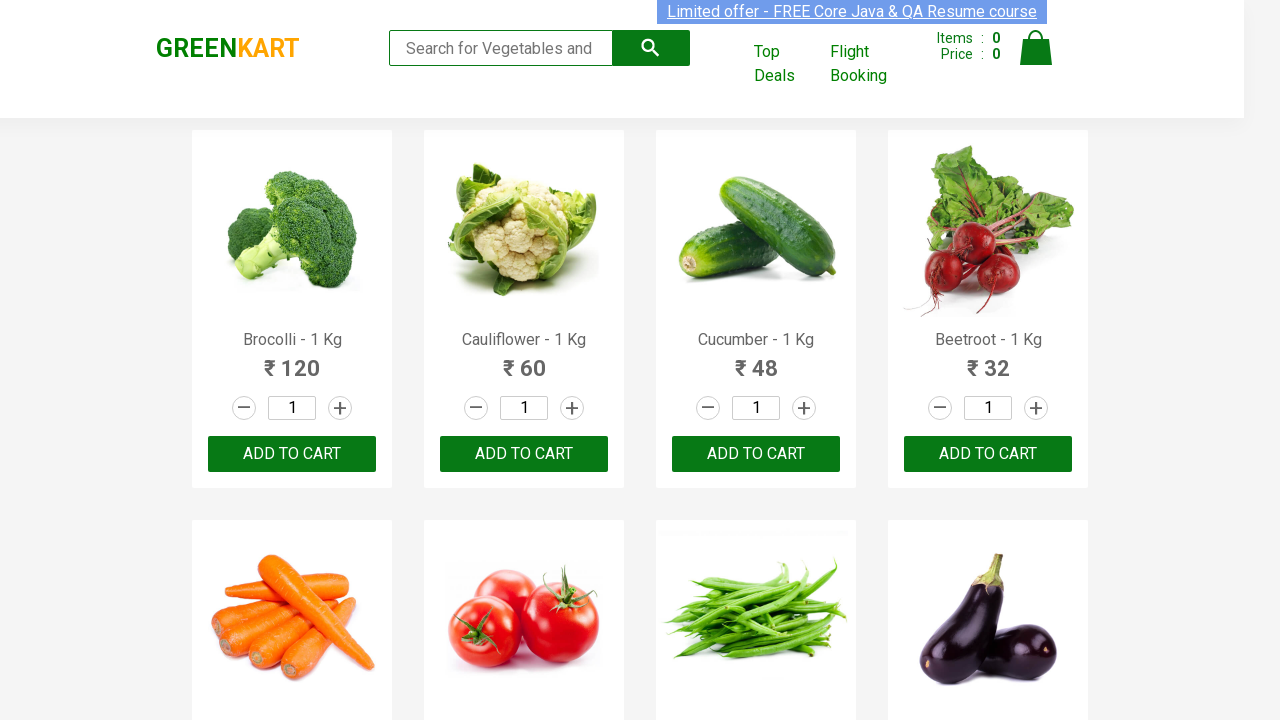

Found product: Grapes - 1 Kg
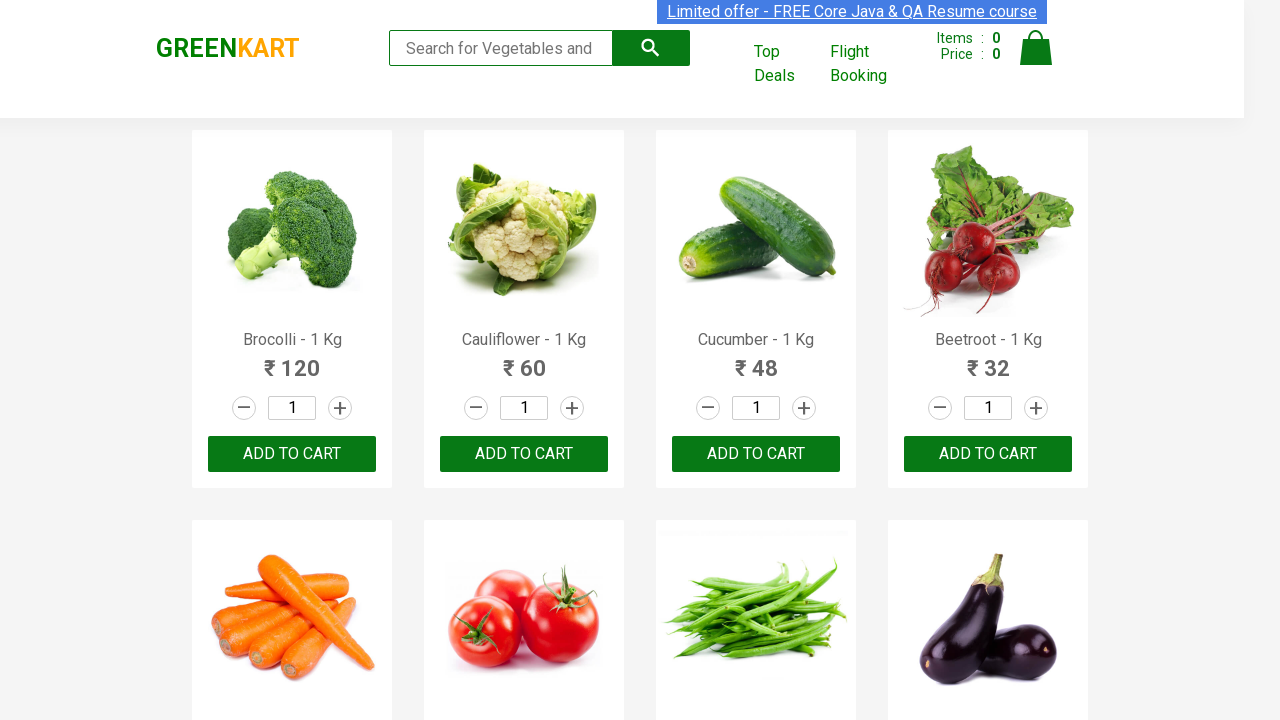

Found product: Mango - 1 Kg
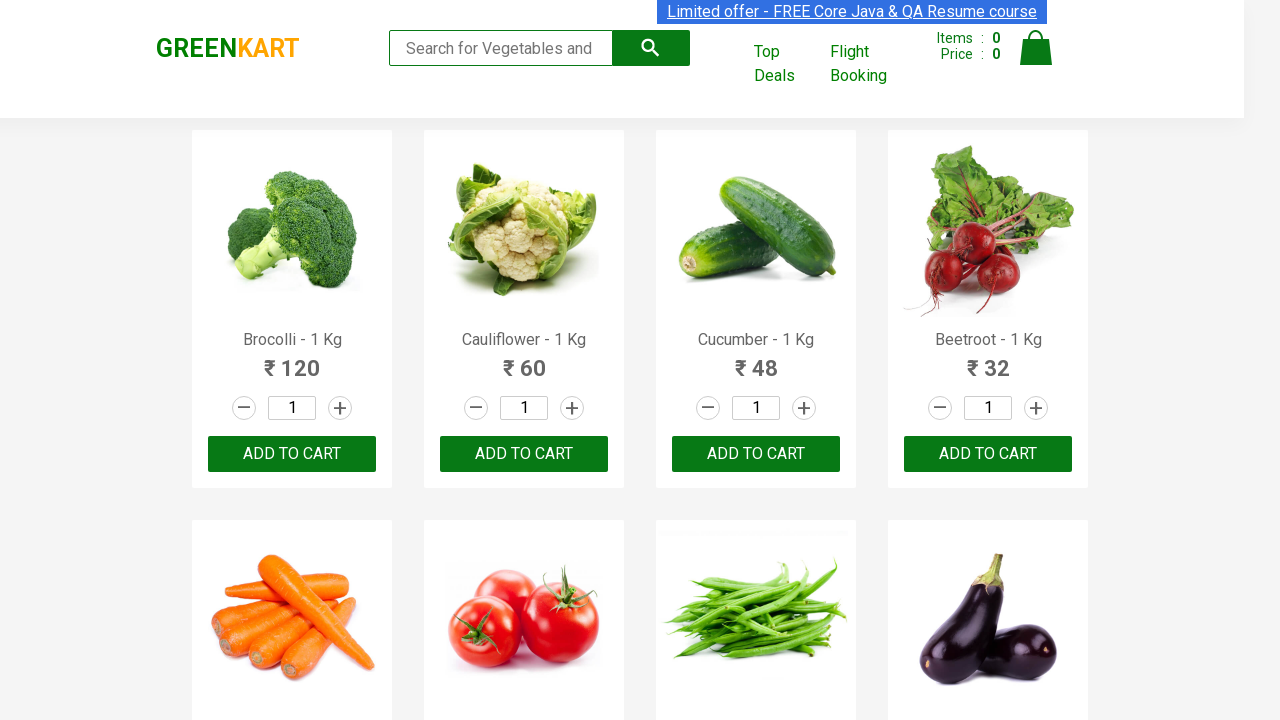

Found product: Musk Melon - 1 Kg
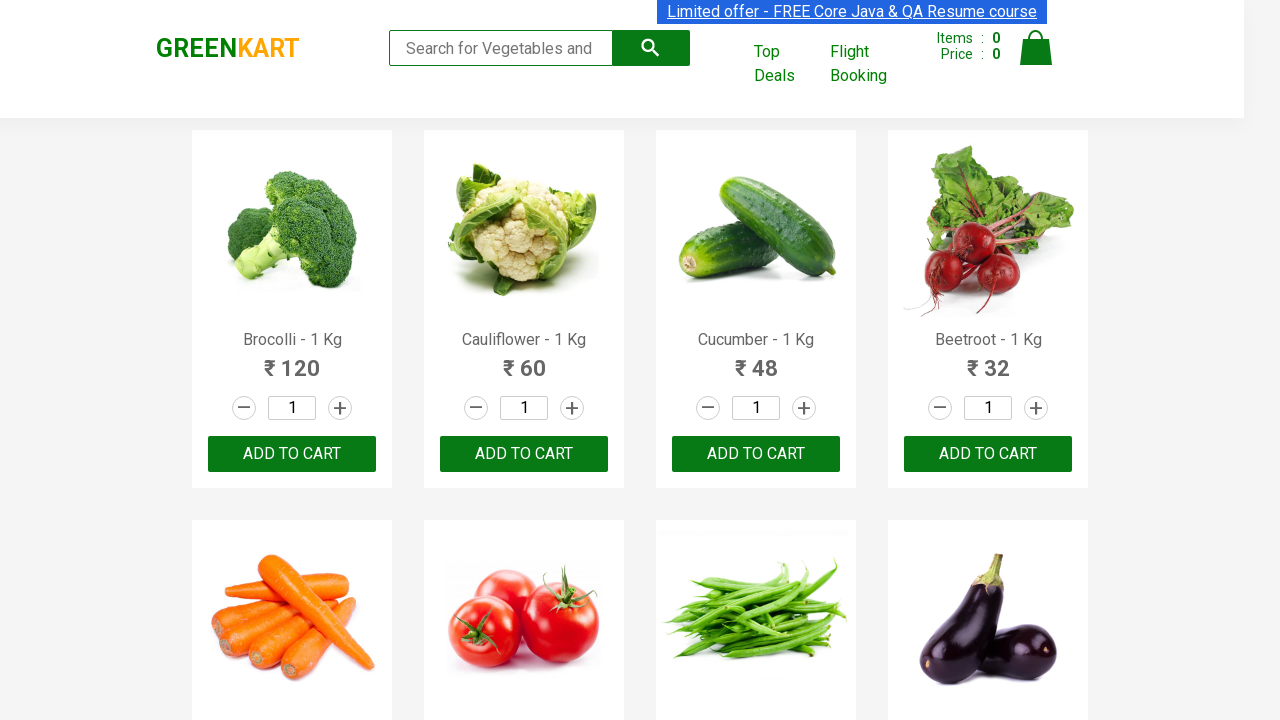

Found product: Orange - 1 Kg
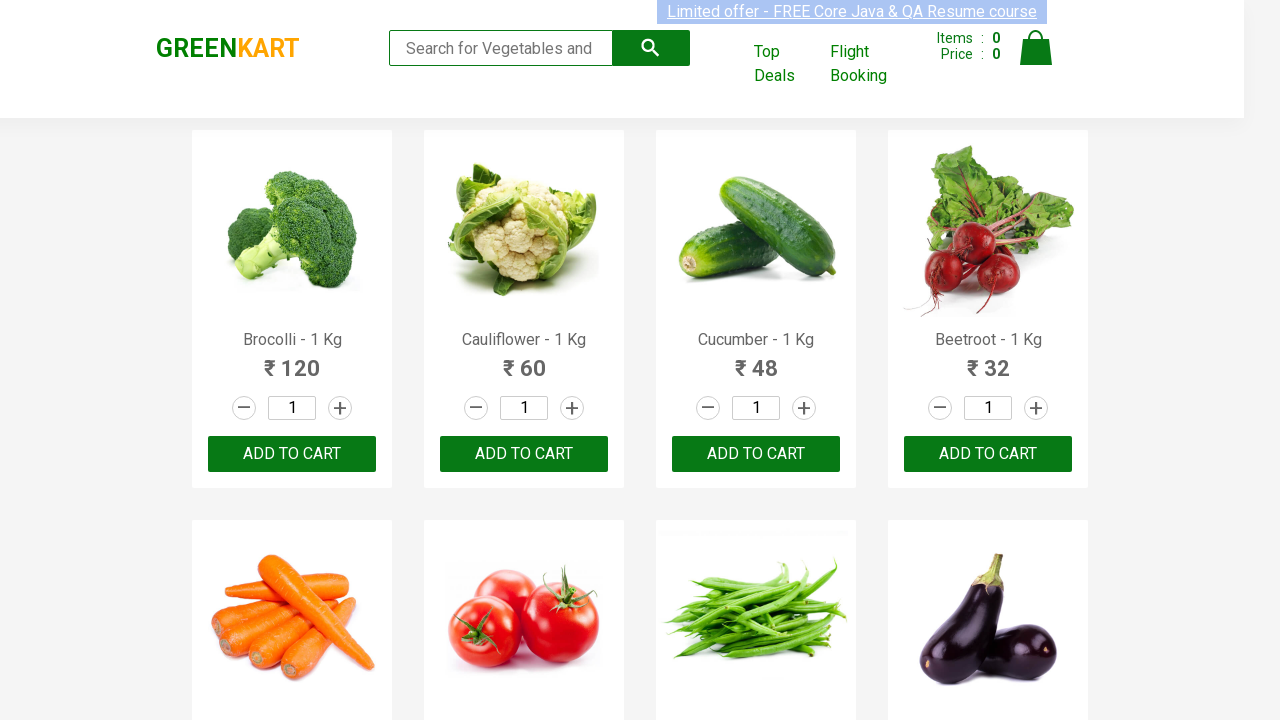

Found product: Pears - 1 Kg
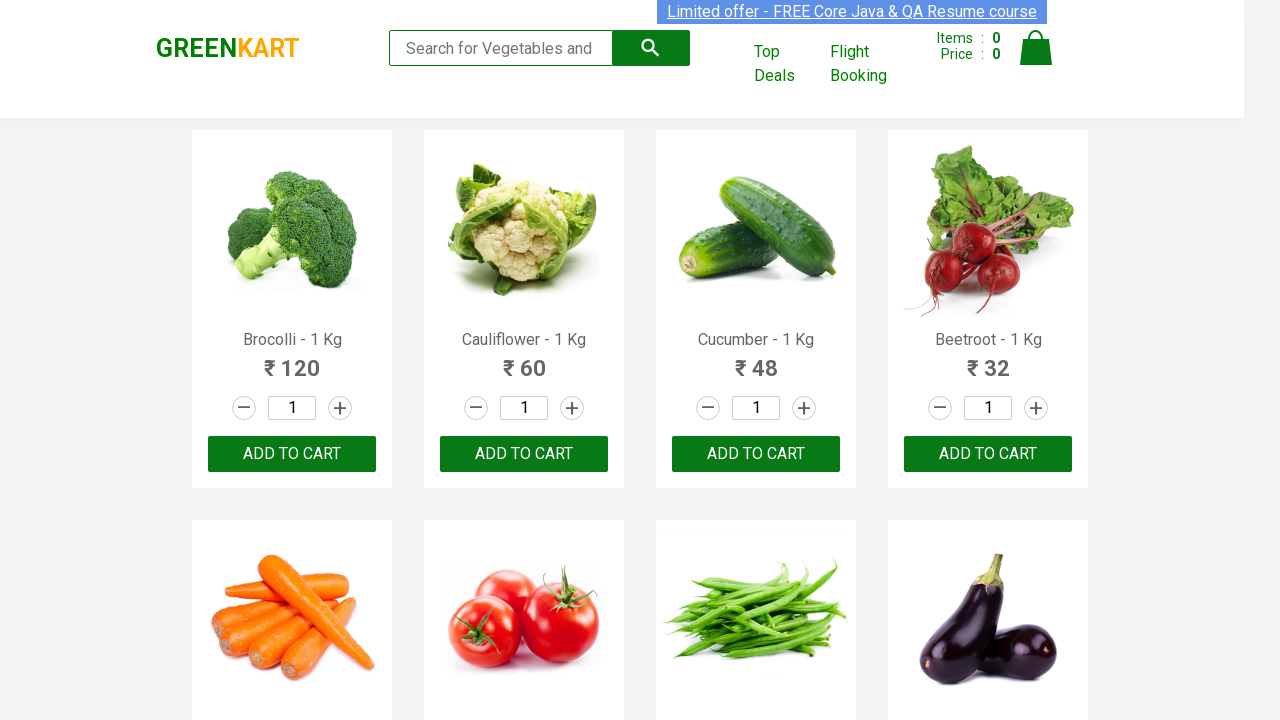

Found product: Pomegranate - 1 Kg
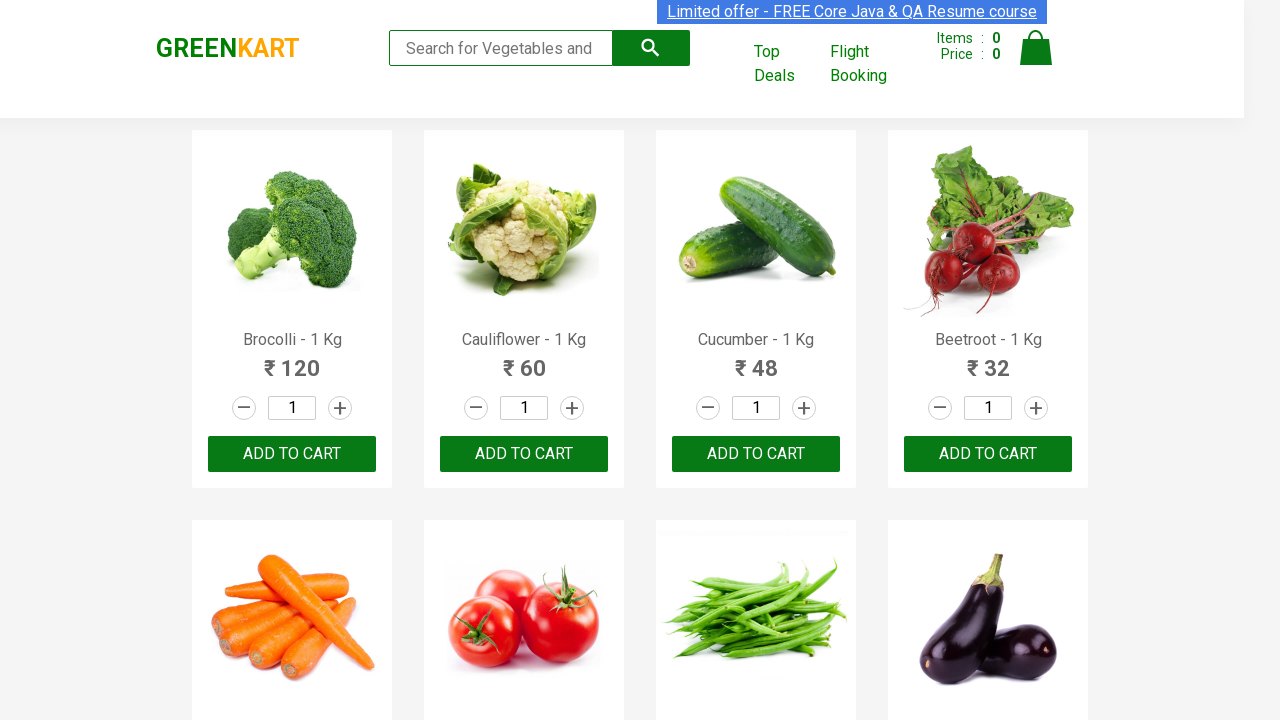

Found product: Raspberry - 1/4 Kg
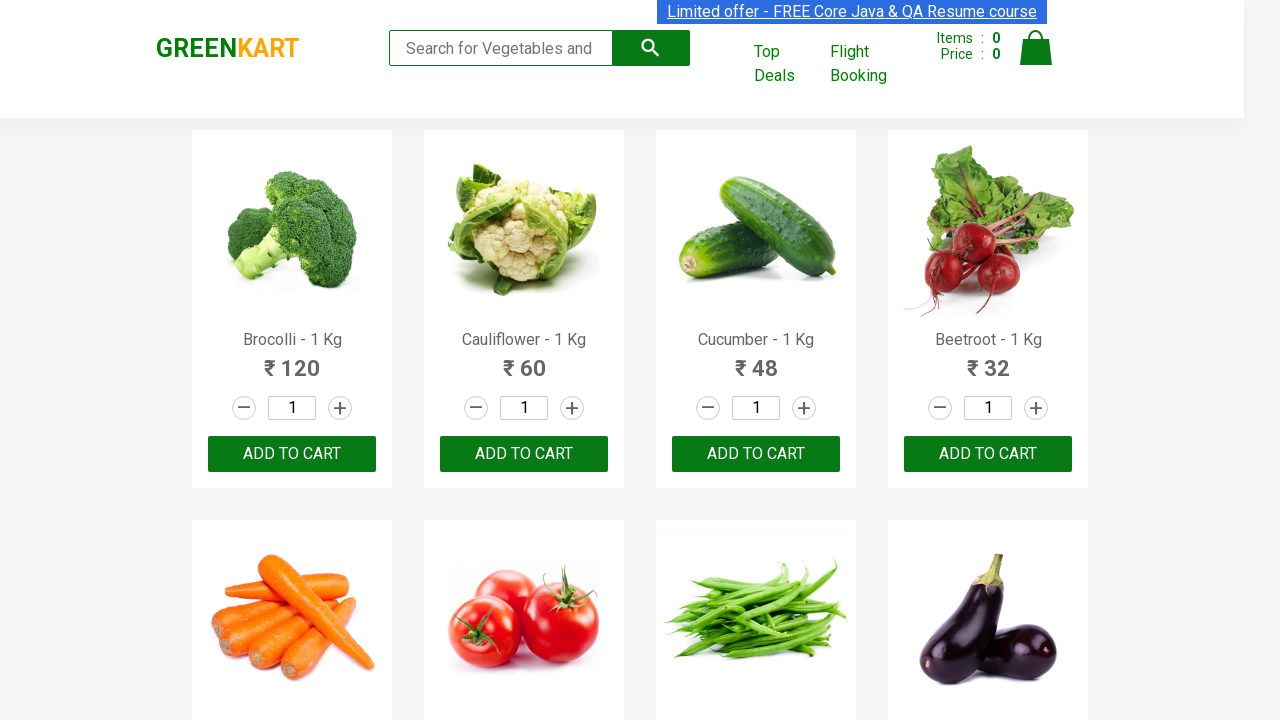

Found product: Strawberry - 1/4 Kg
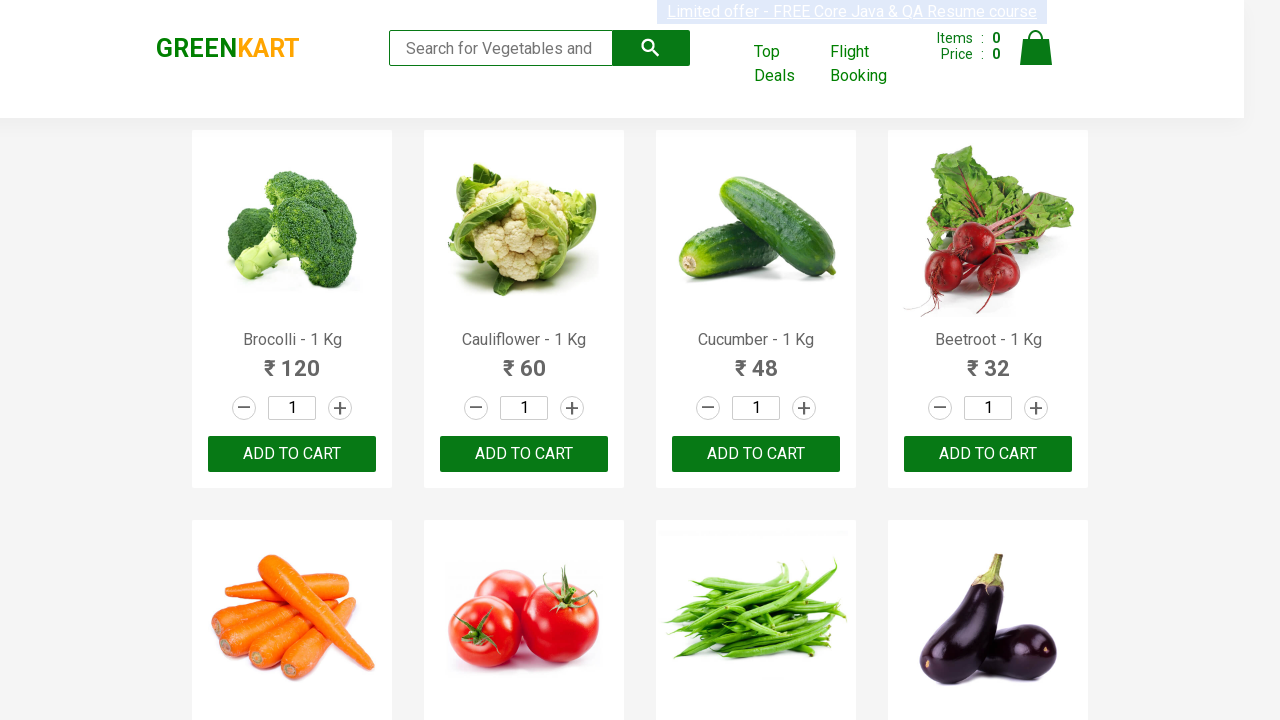

Found product: Water Melon - 1 Kg
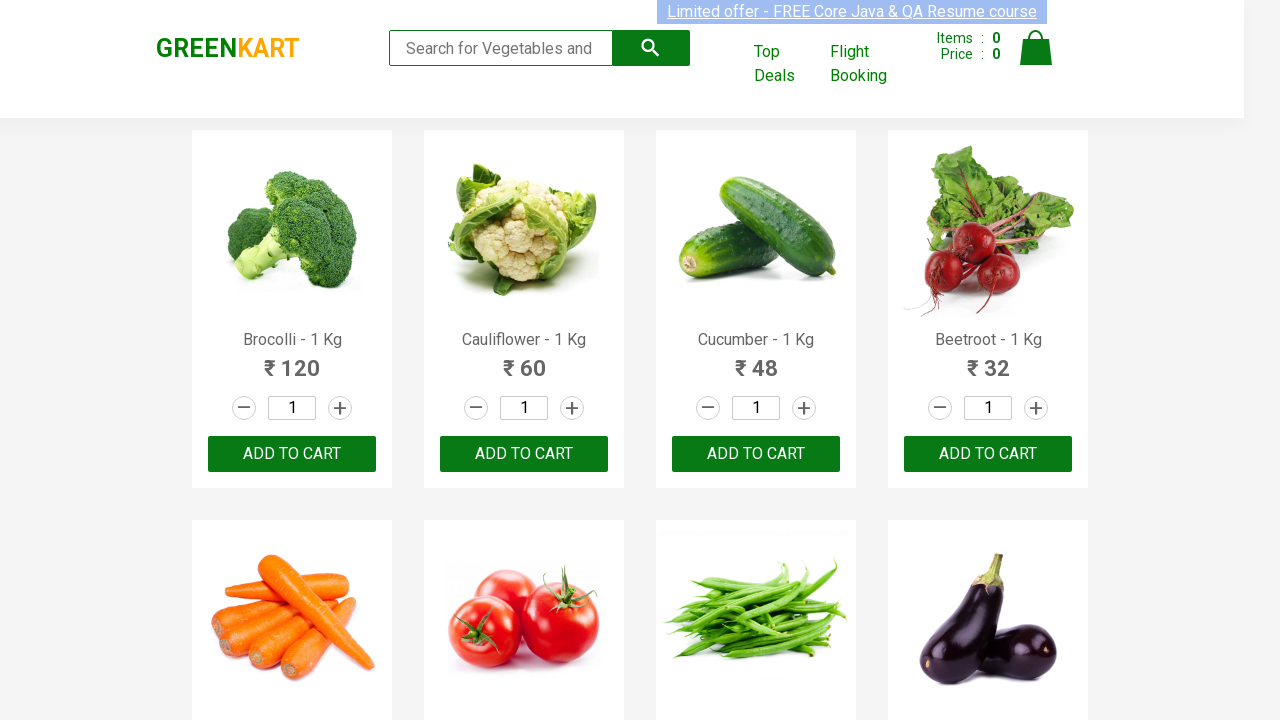

Found product: Almonds - 1/4 Kg
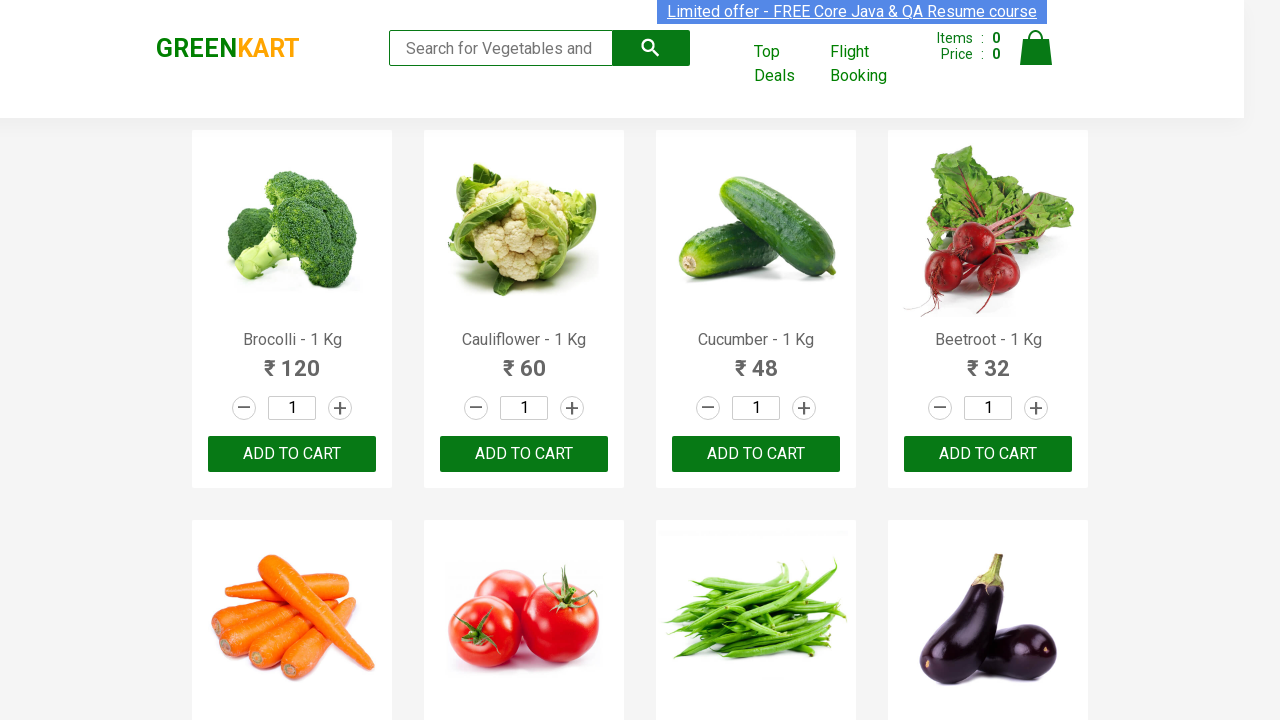

Found product: Pista - 1/4 Kg
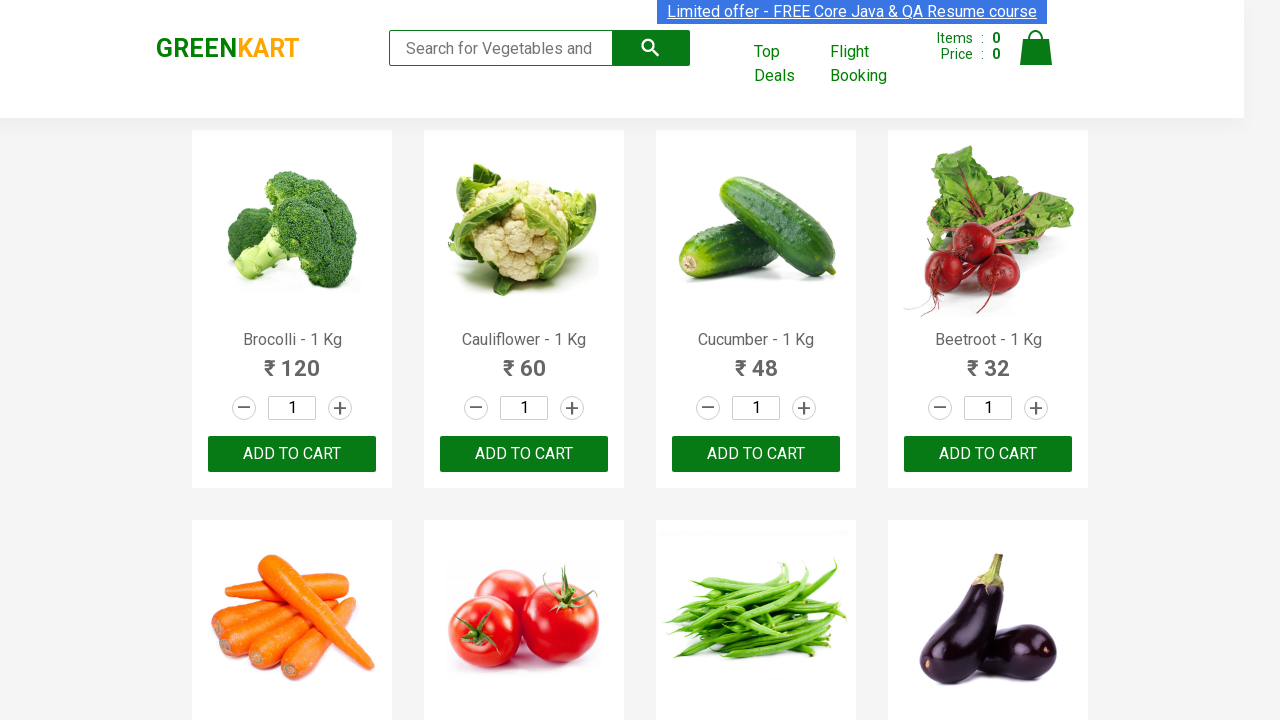

Found product: Nuts Mixture - 1 Kg
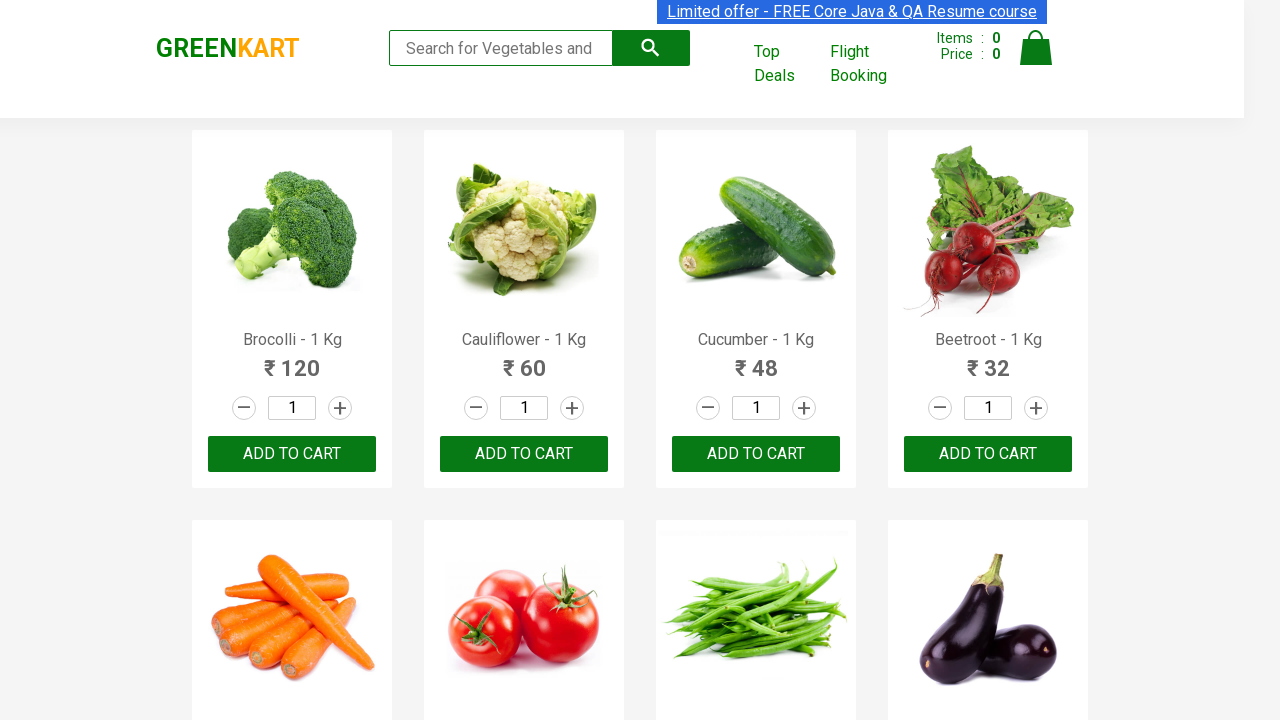

Found product: Cashews - 1 Kg
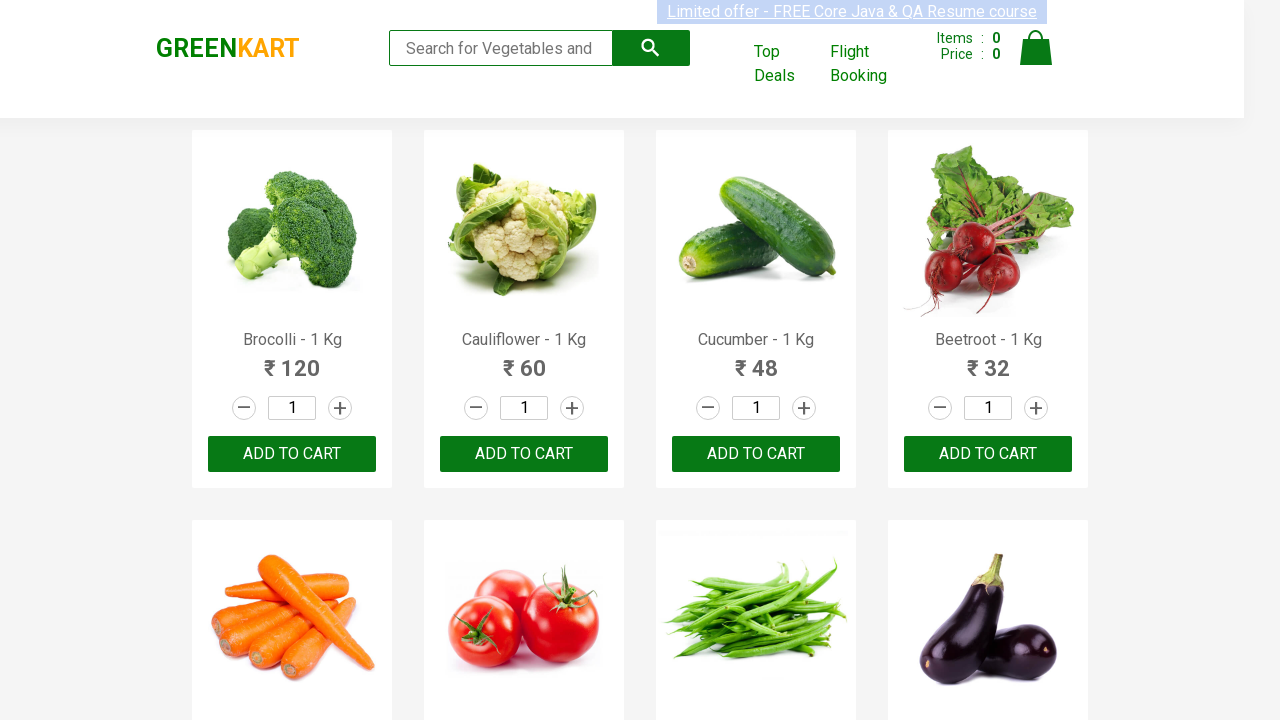

Clicked ADD TO CART button for Cashews at (292, 569) on div[class='products'] .product >> nth=28 >> button
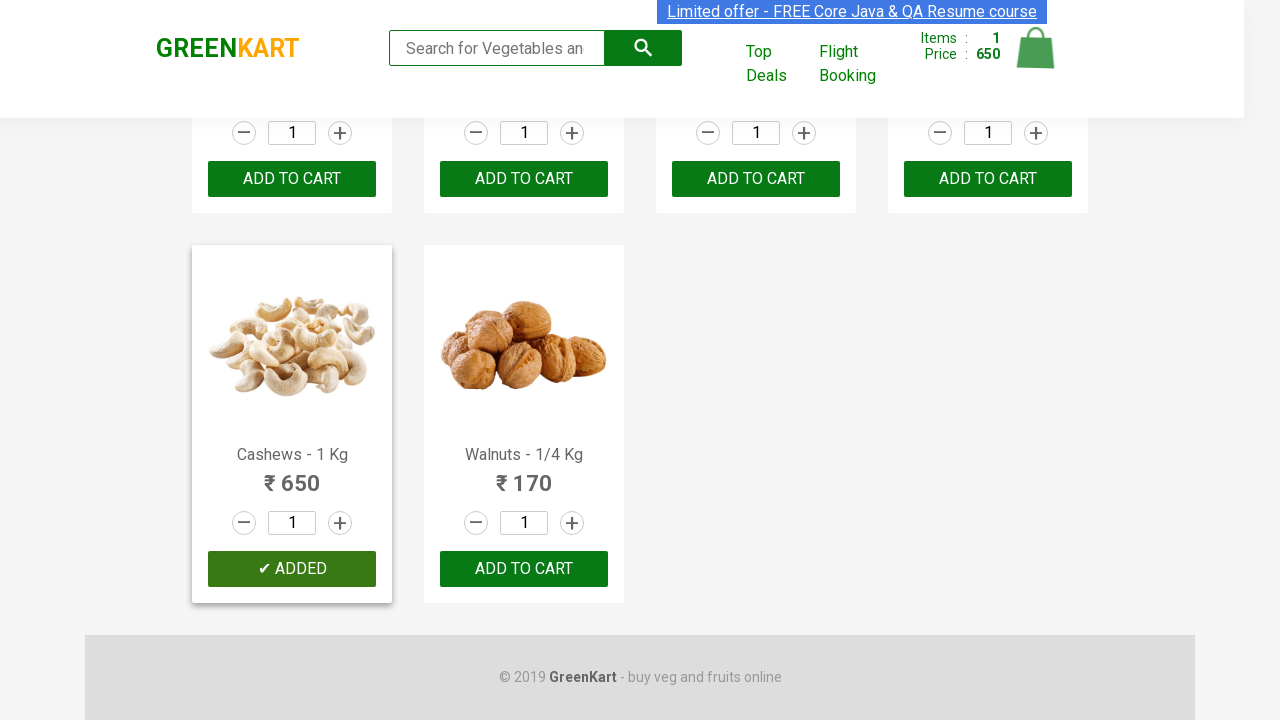

Clicked cart icon to view cart at (1036, 48) on .cart-icon > img
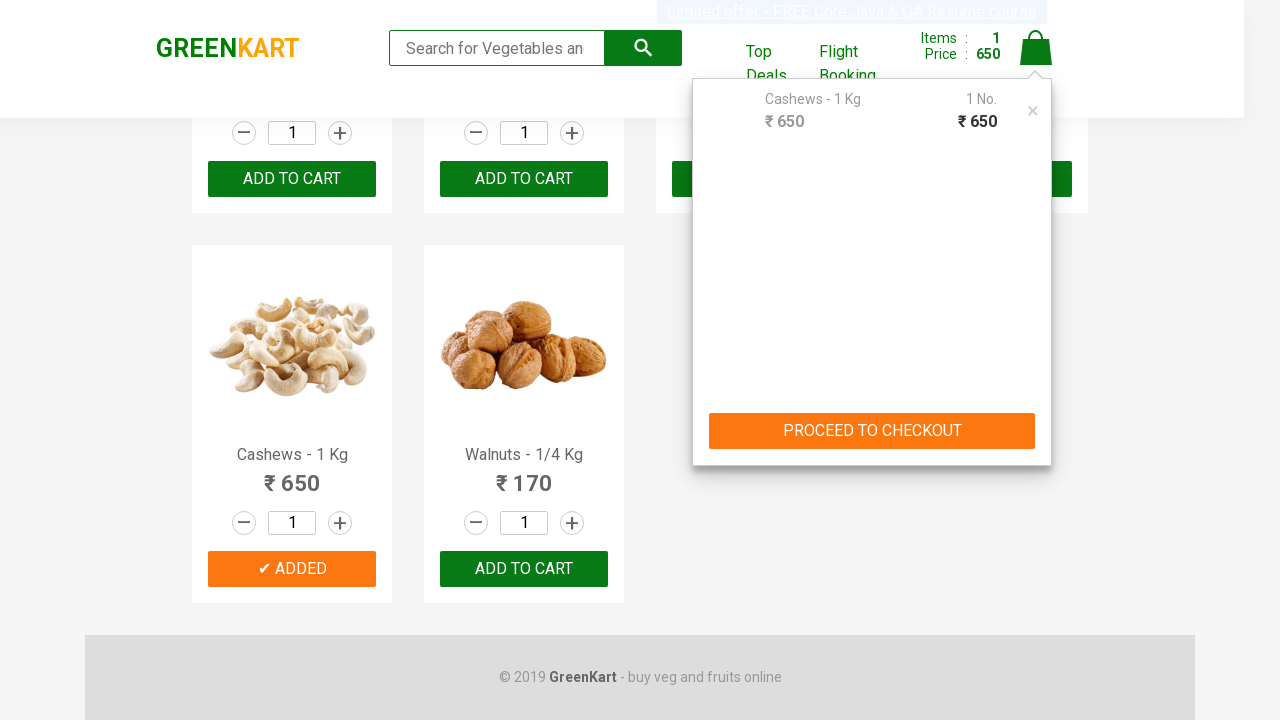

Clicked PROCEED TO CHECKOUT button at (872, 431) on internal:text="PROCEED TO CHECKOUT"i
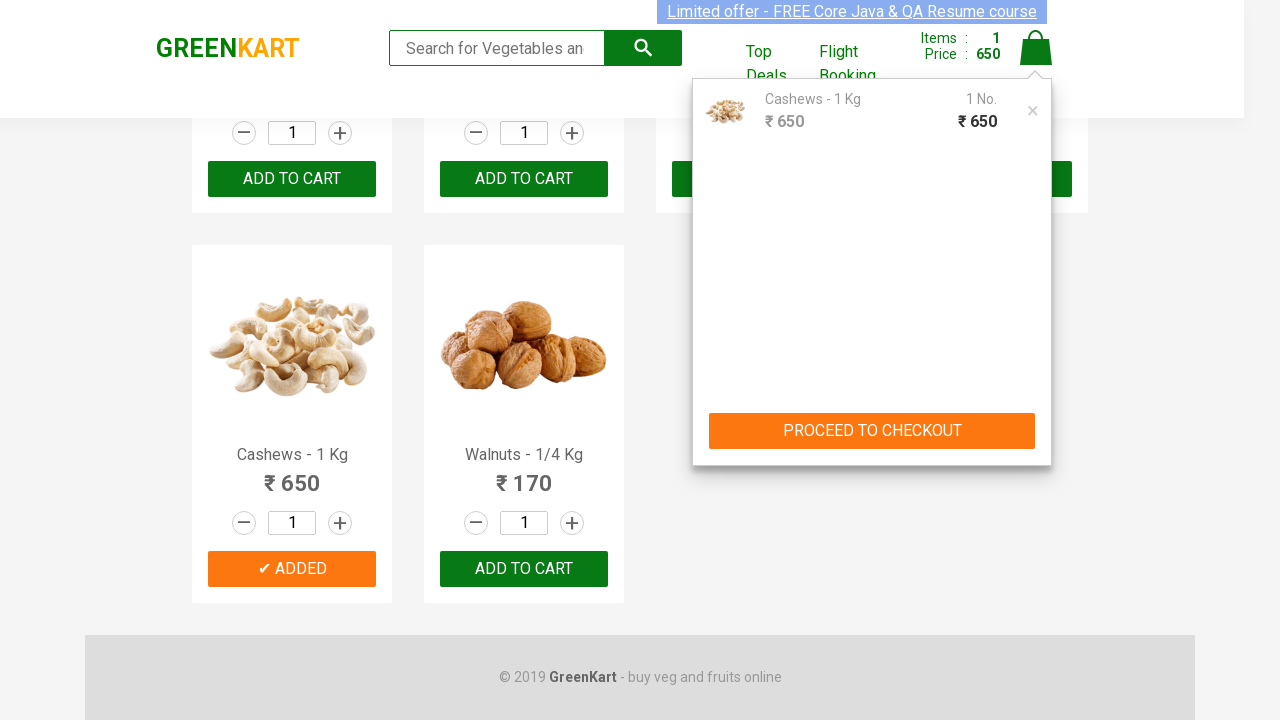

Clicked Place Order button at (1036, 420) on internal:text="Place Order"i
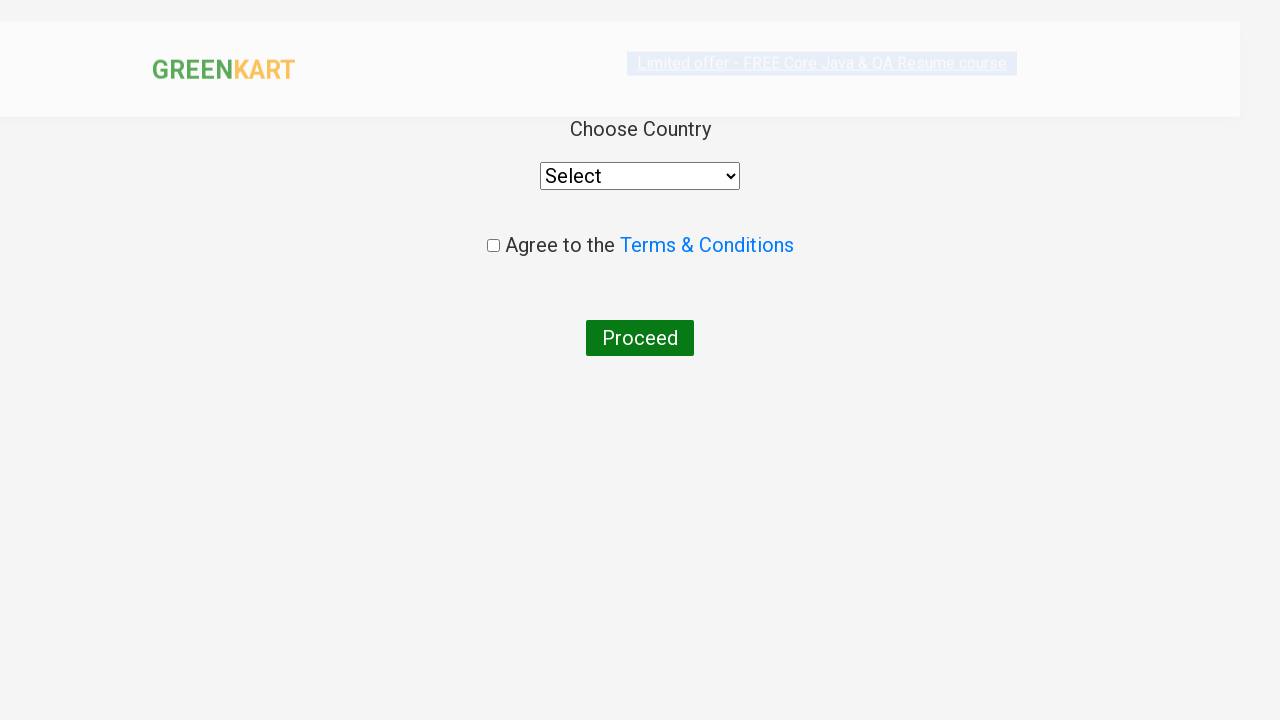

Verified 'Choose Country' label is present on order form
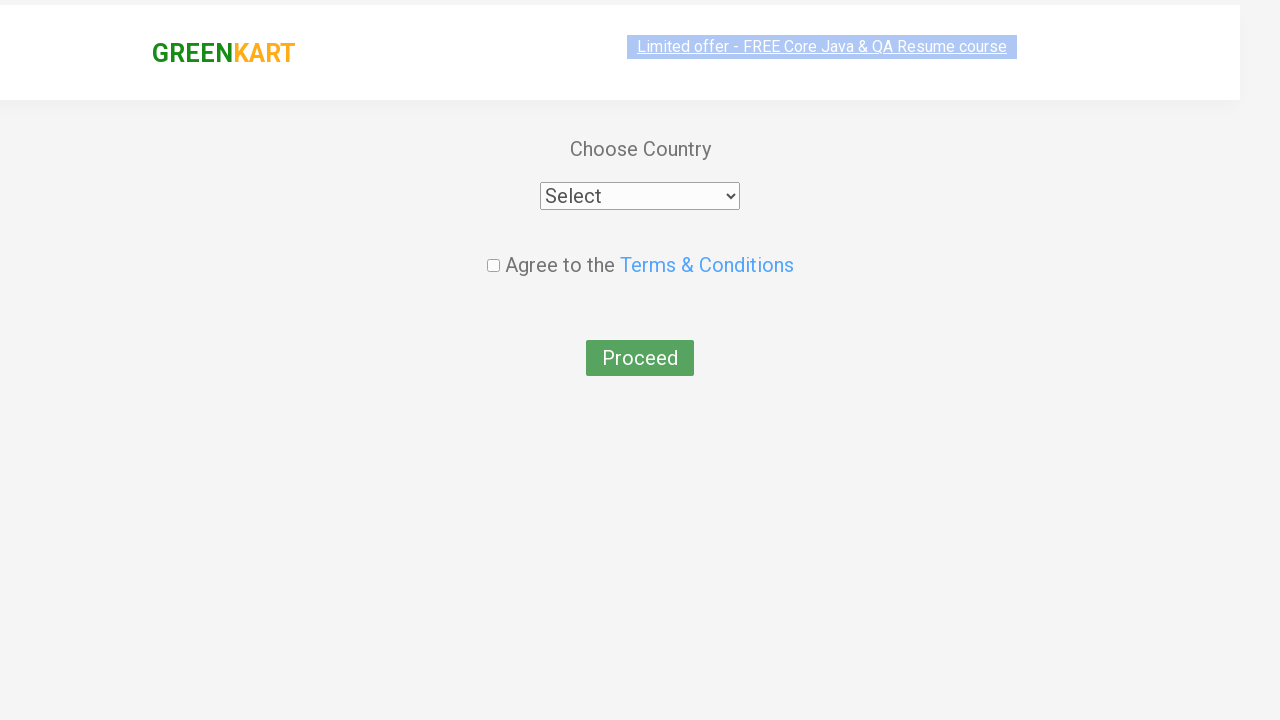

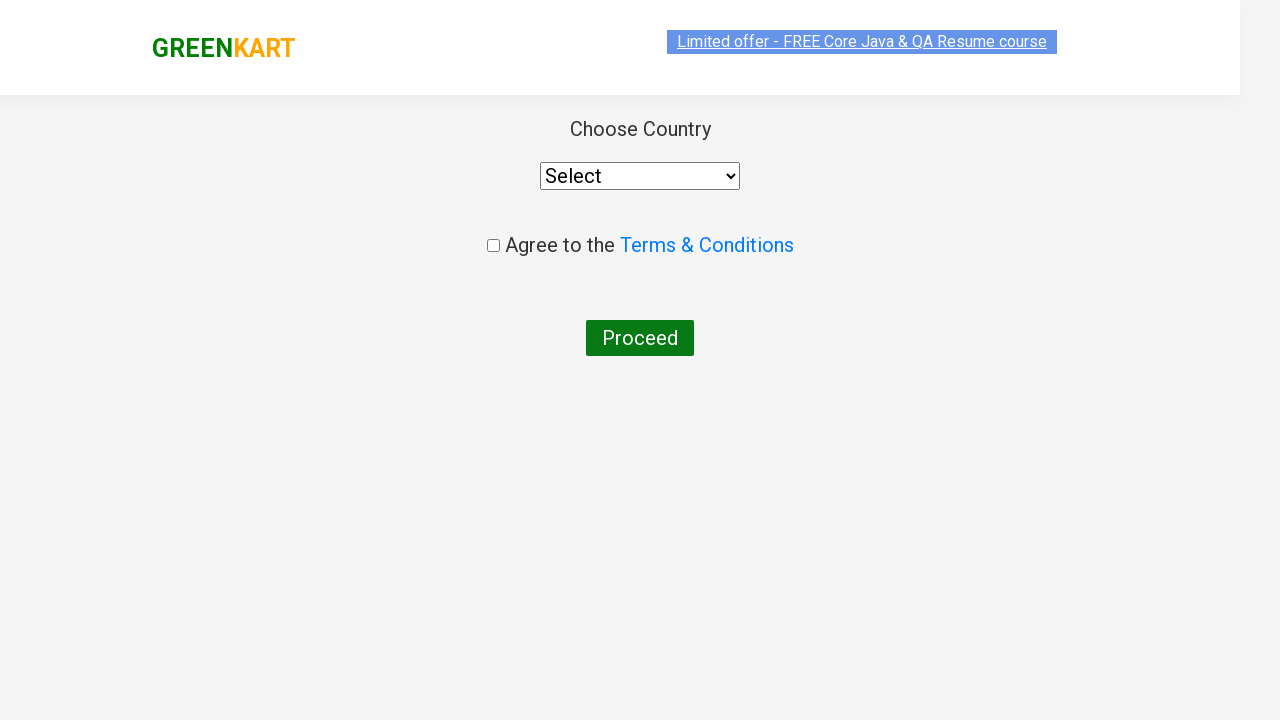